Counts and identifies visible vs hidden links on the page

Starting URL: https://testautomationpractice.blogspot.com/

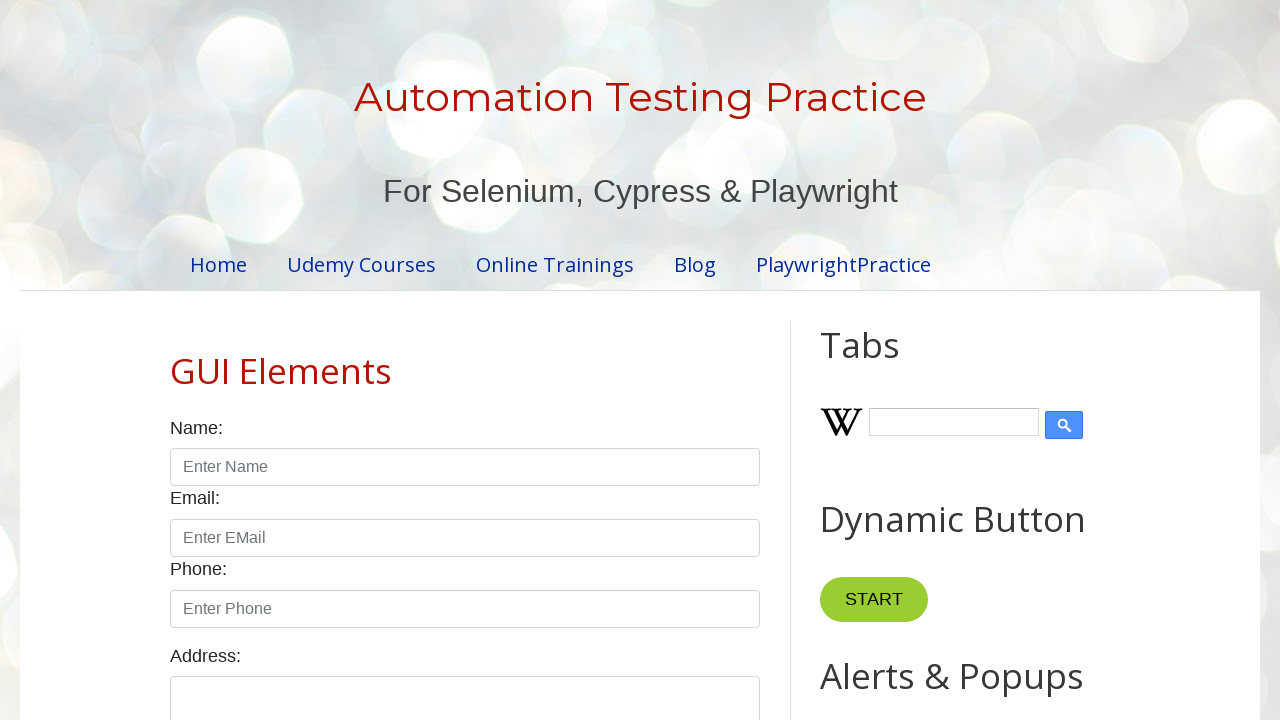

Navigated to test automation practice blog
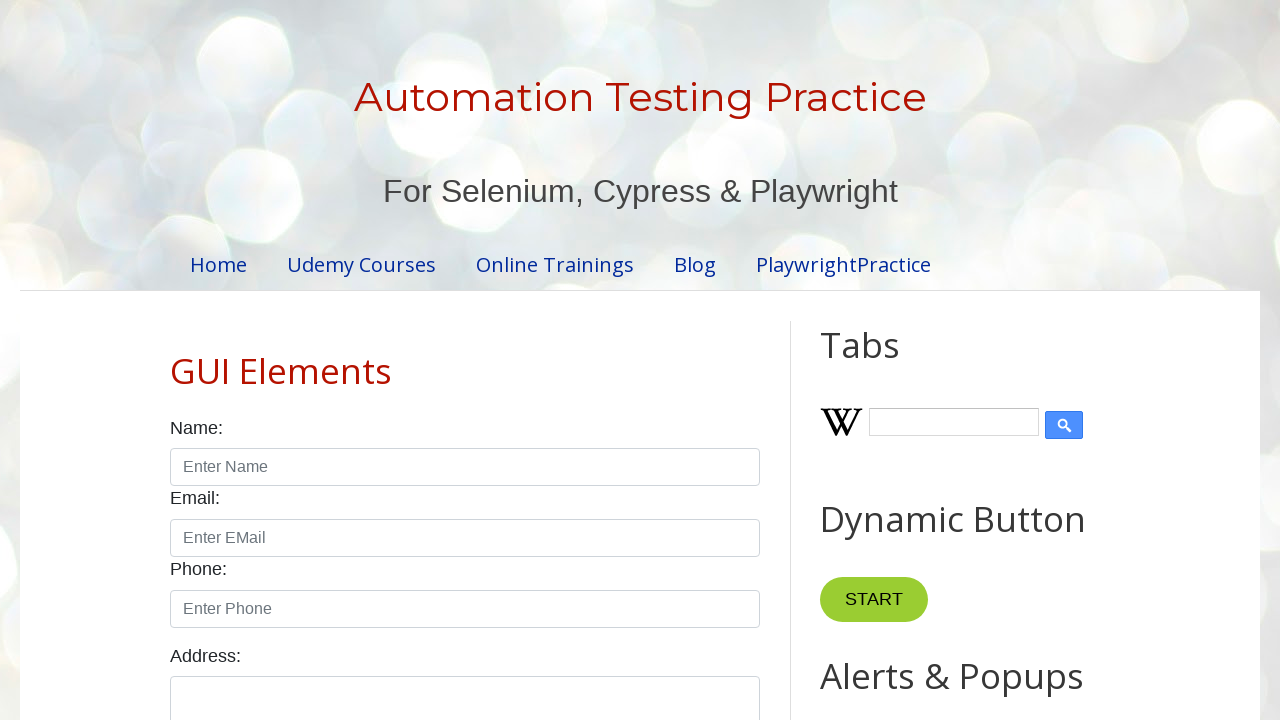

Retrieved all anchor tags from the page
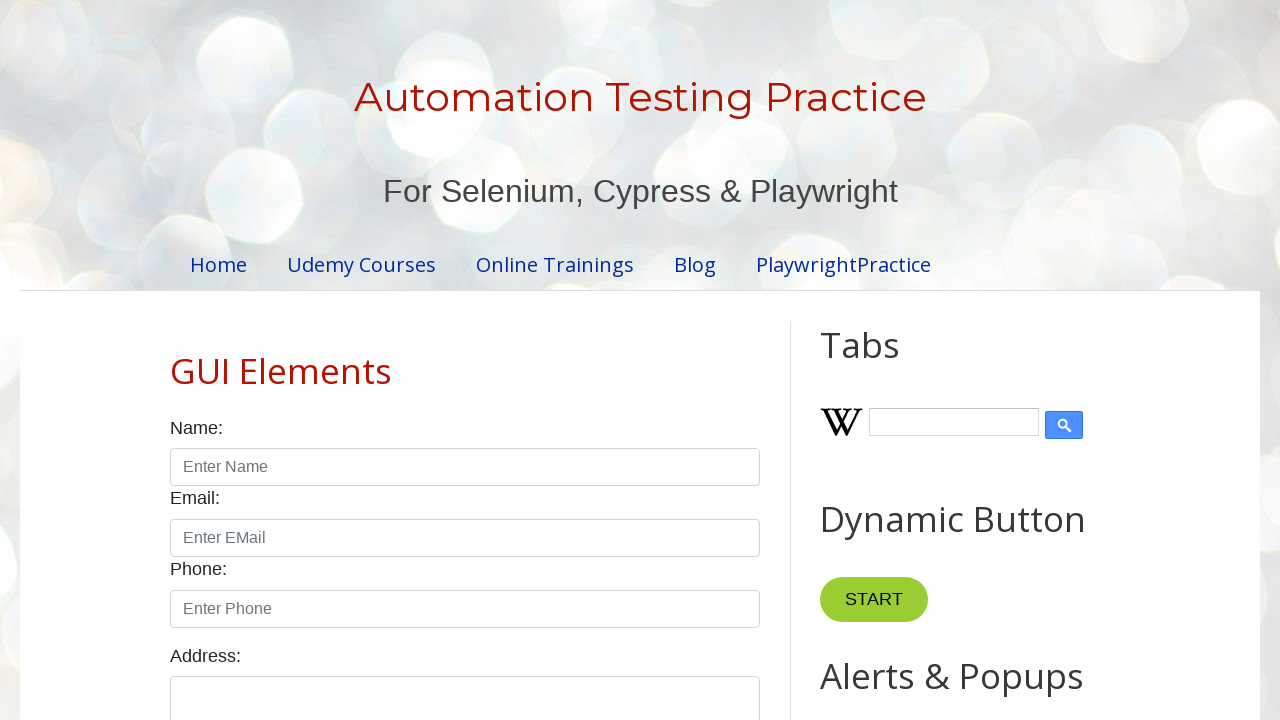

Retrieved text content of a link
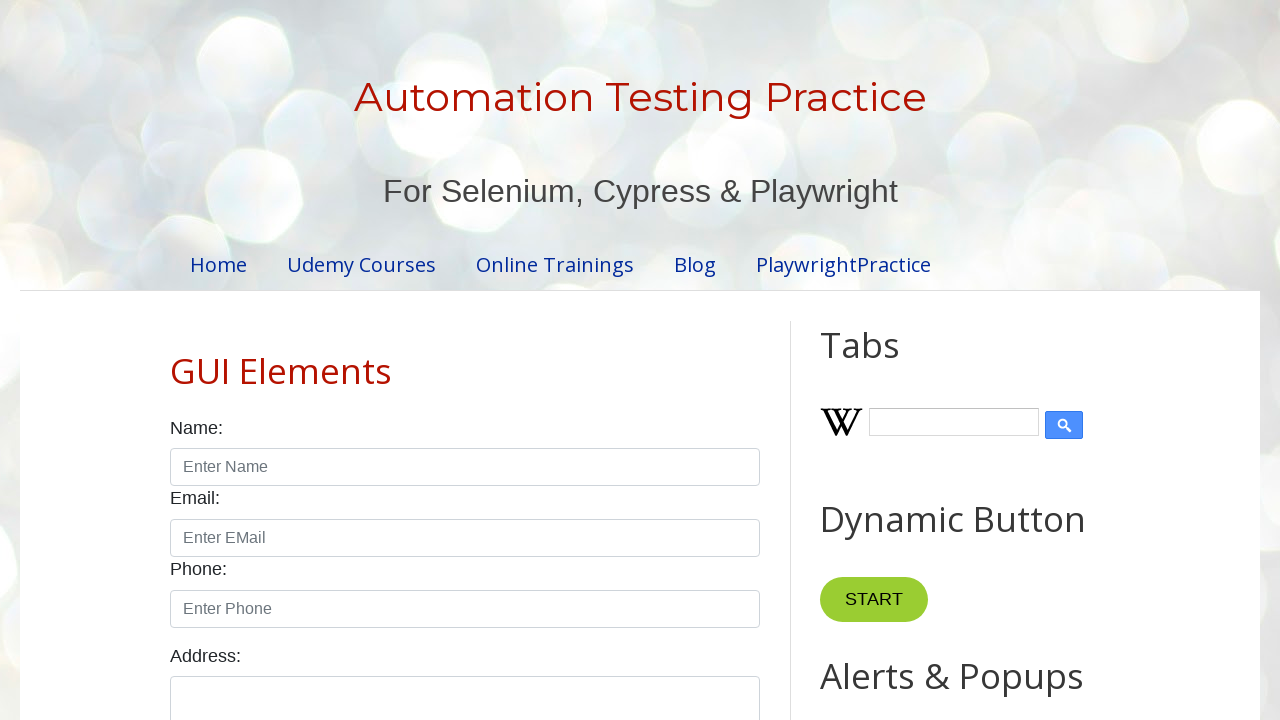

Retrieved href attribute of a link
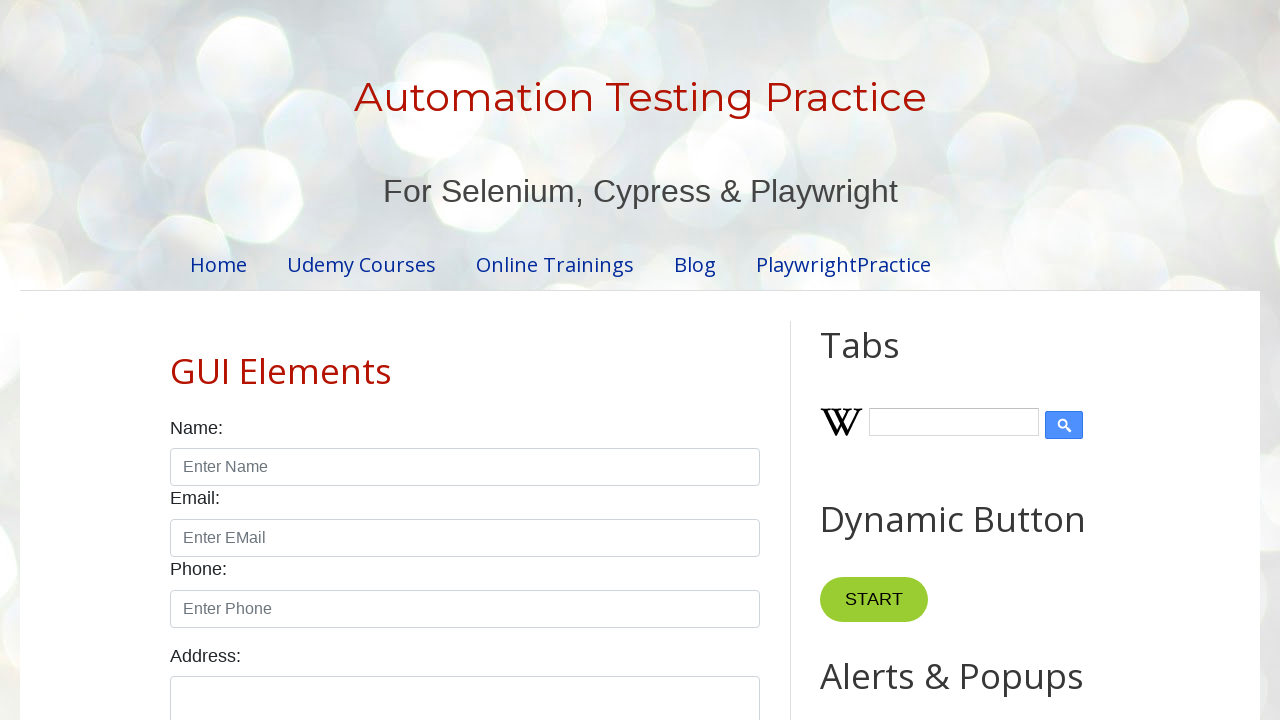

Retrieved text content of a link
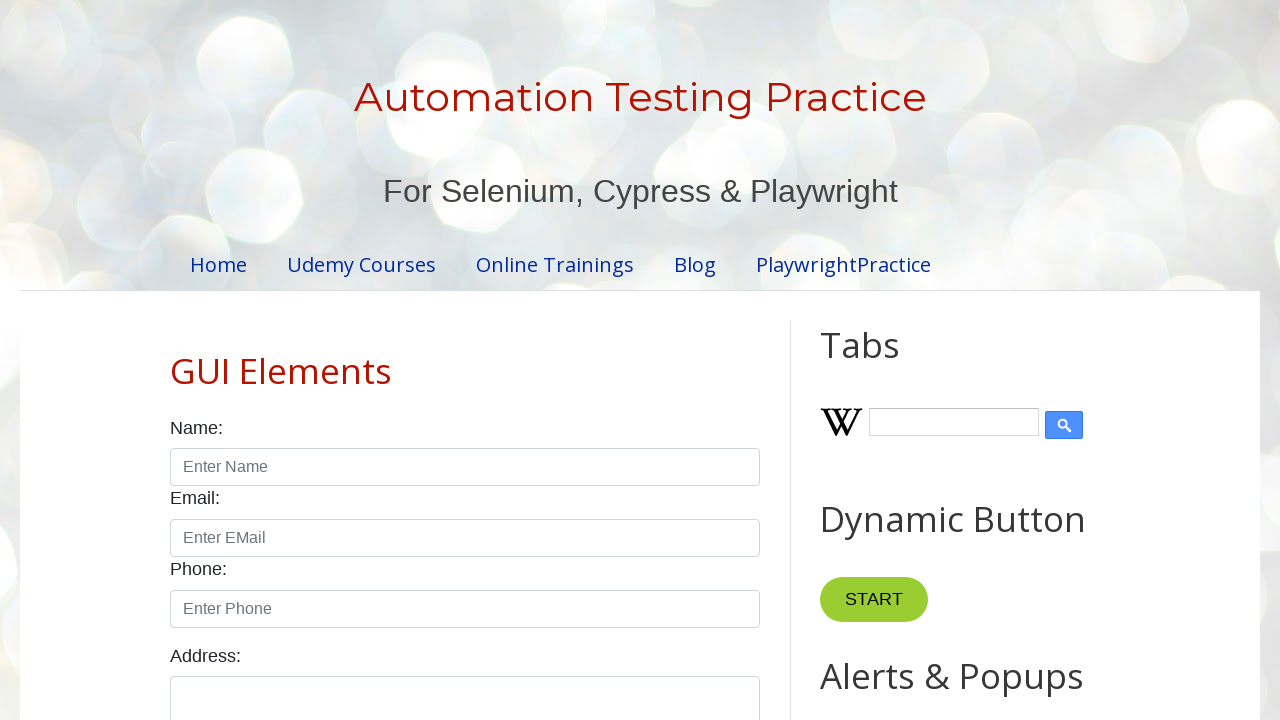

Retrieved href attribute of a link
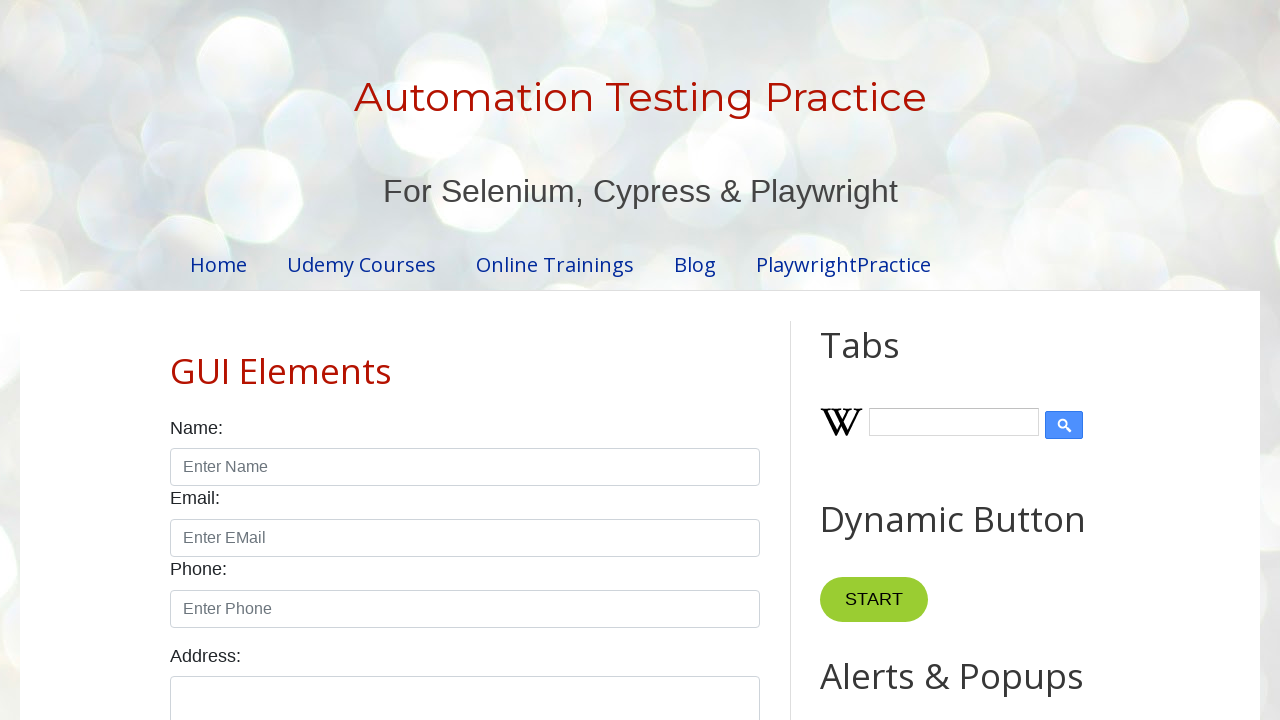

Retrieved text content of a link
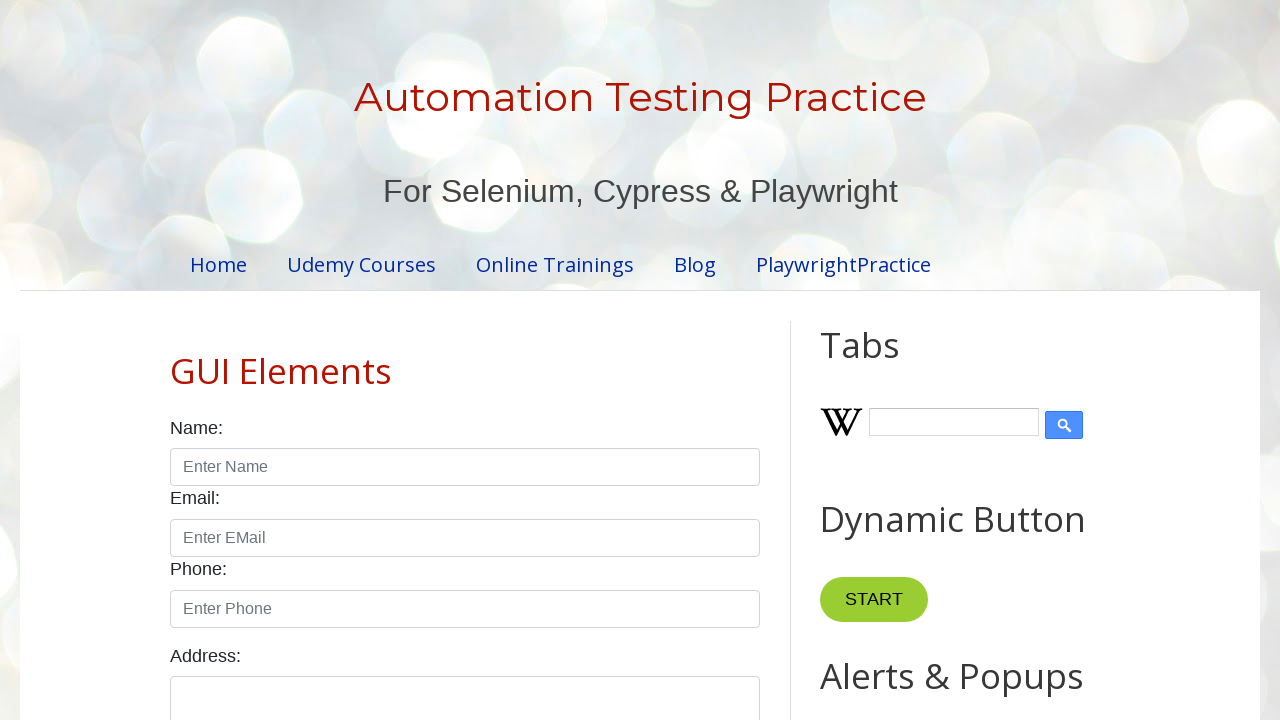

Retrieved href attribute of a link
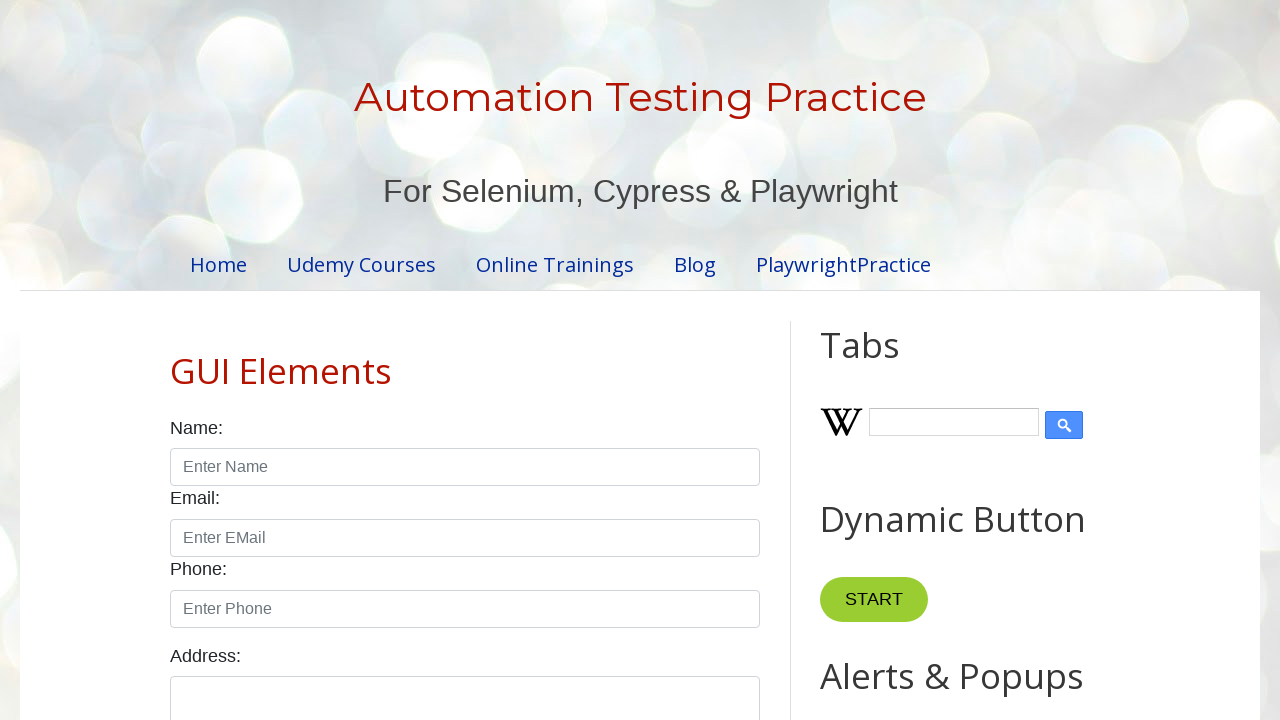

Retrieved text content of a link
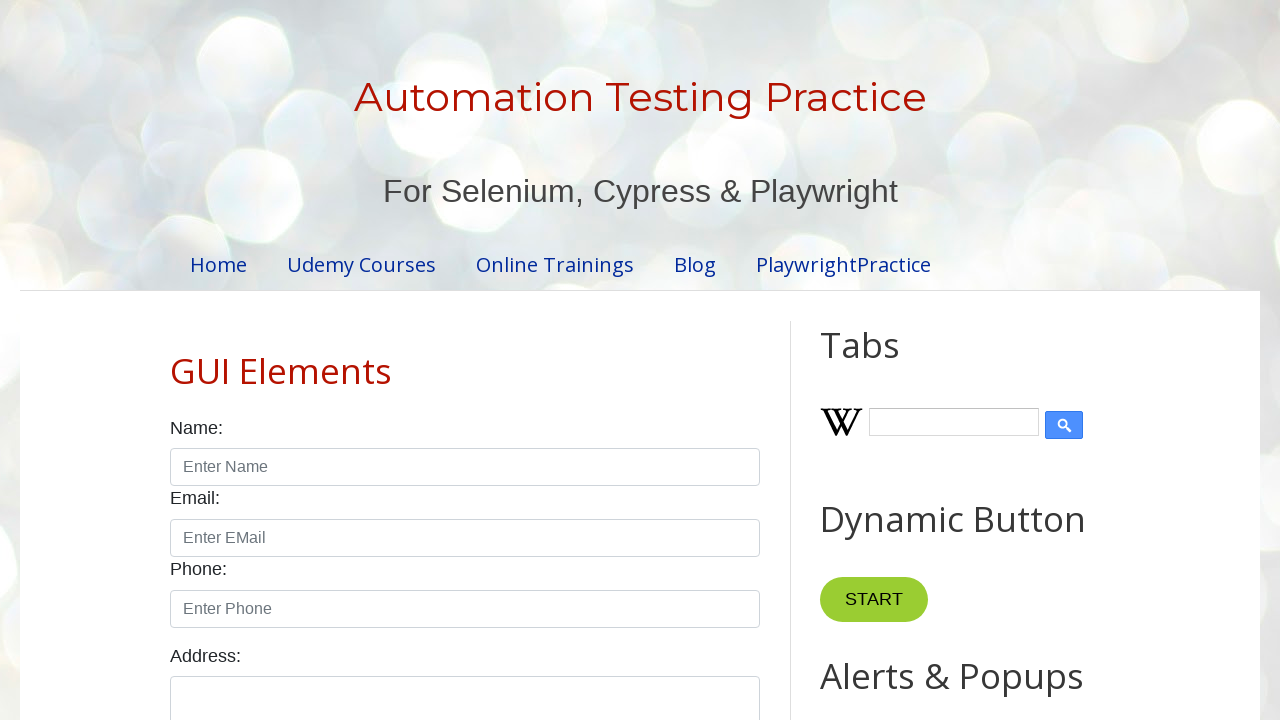

Retrieved href attribute of a link
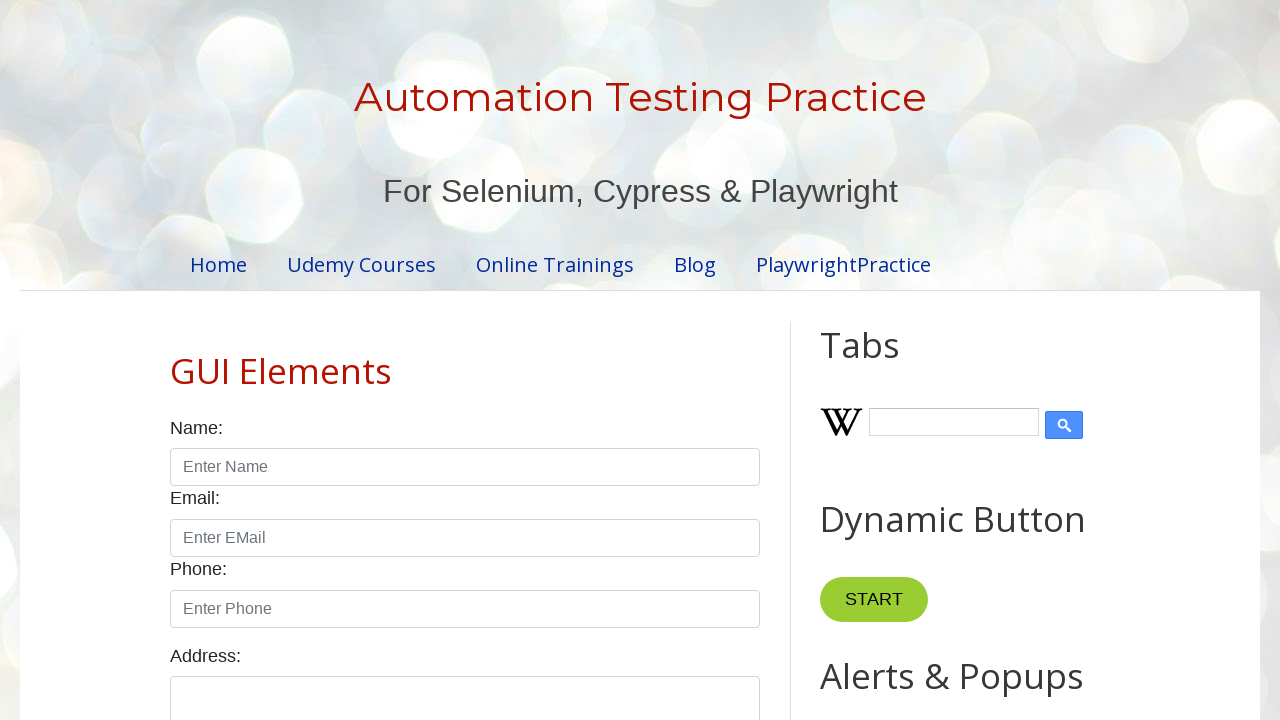

Retrieved text content of a link
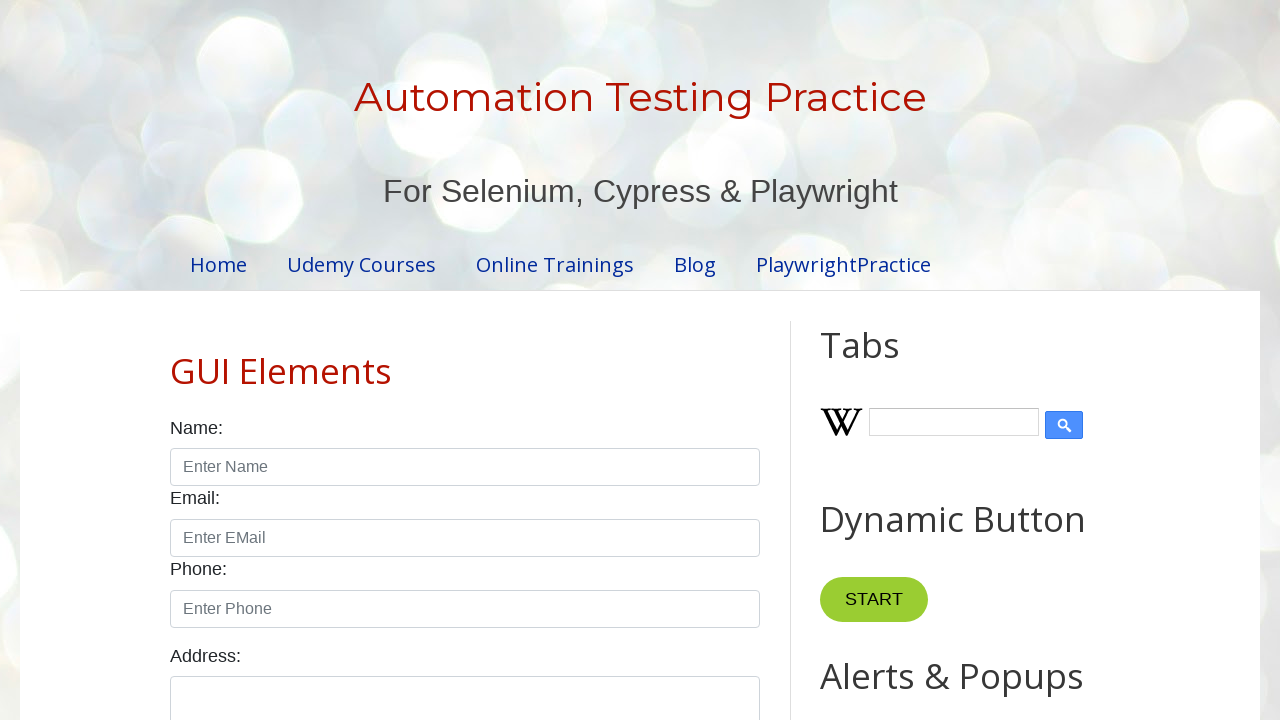

Retrieved href attribute of a link
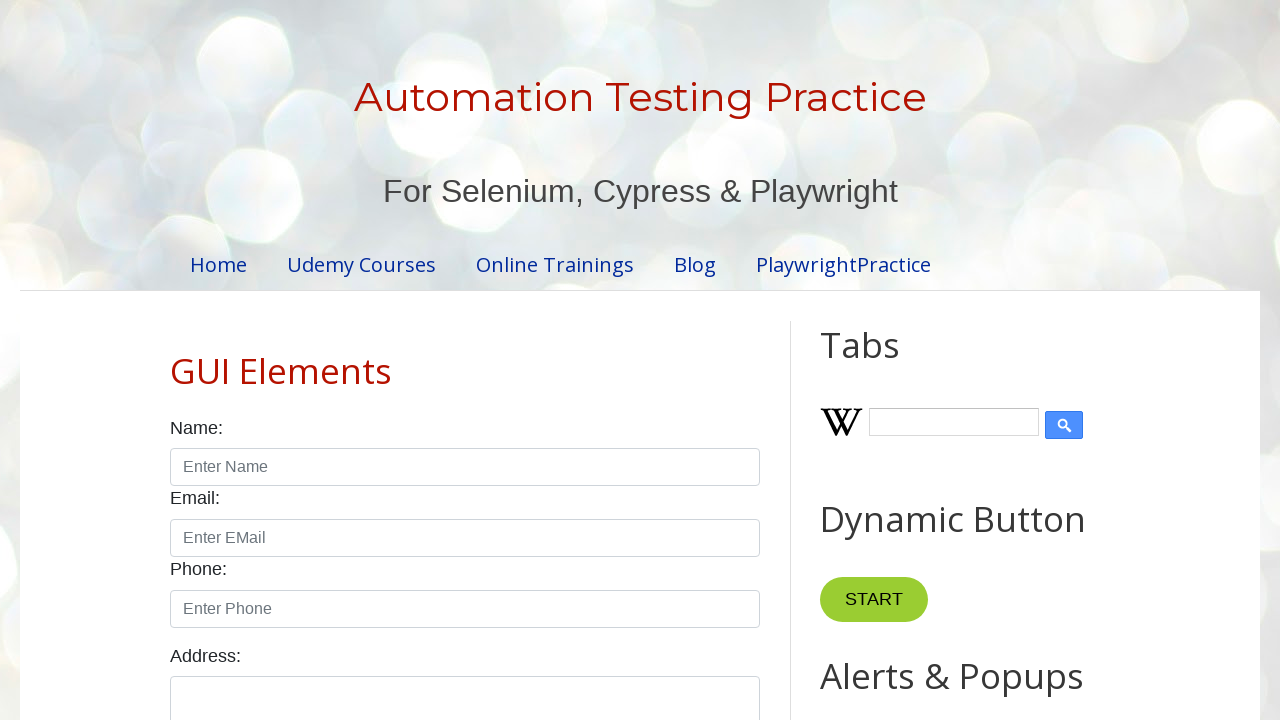

Retrieved text content of a link
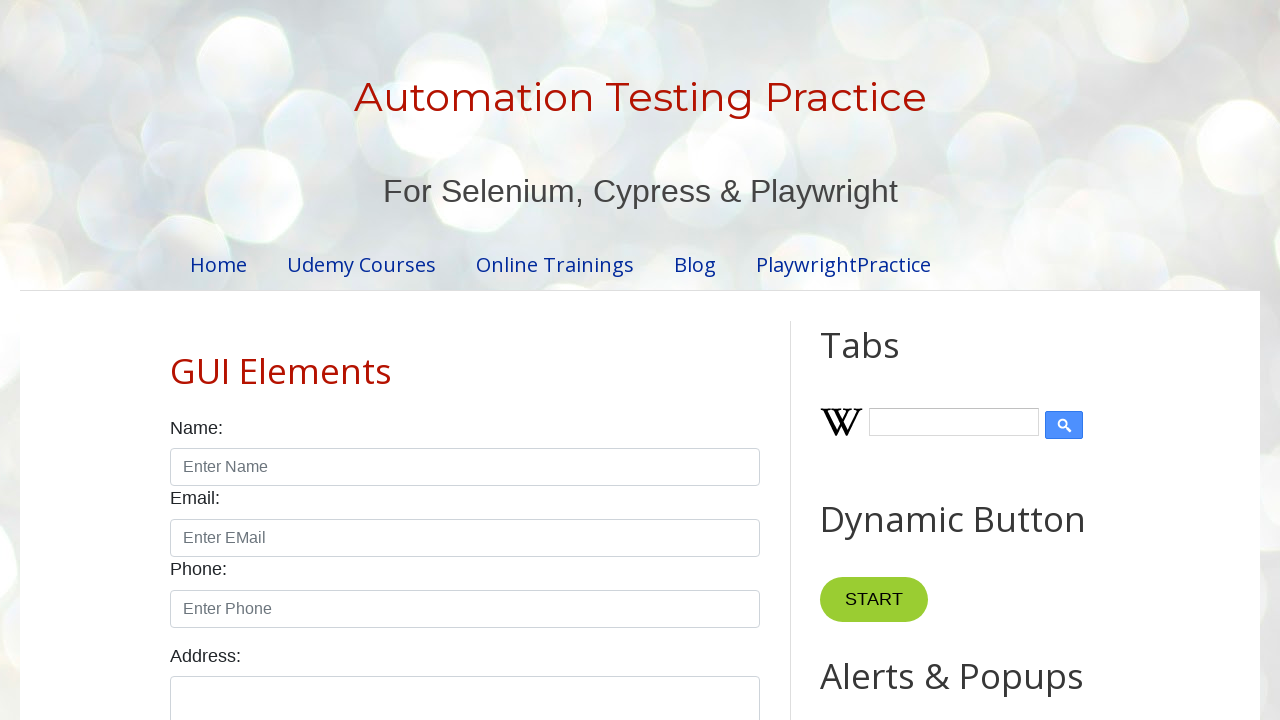

Retrieved href attribute of a link
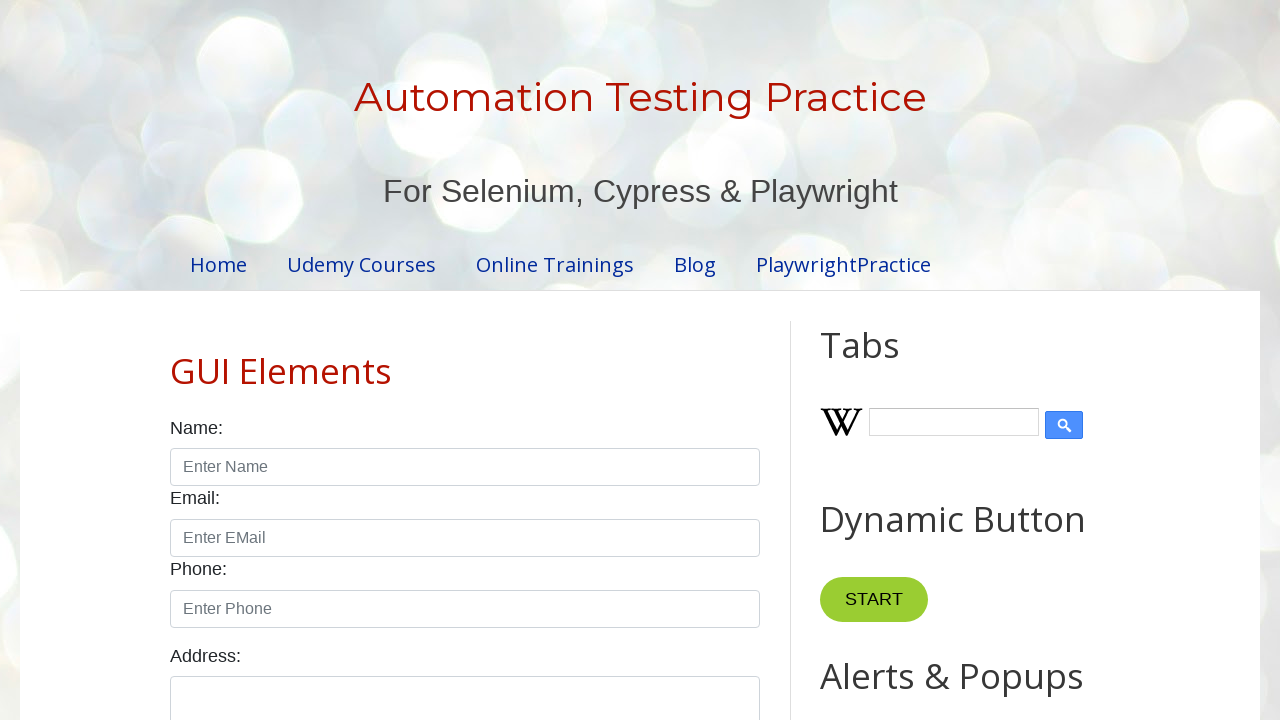

Retrieved text content of a link
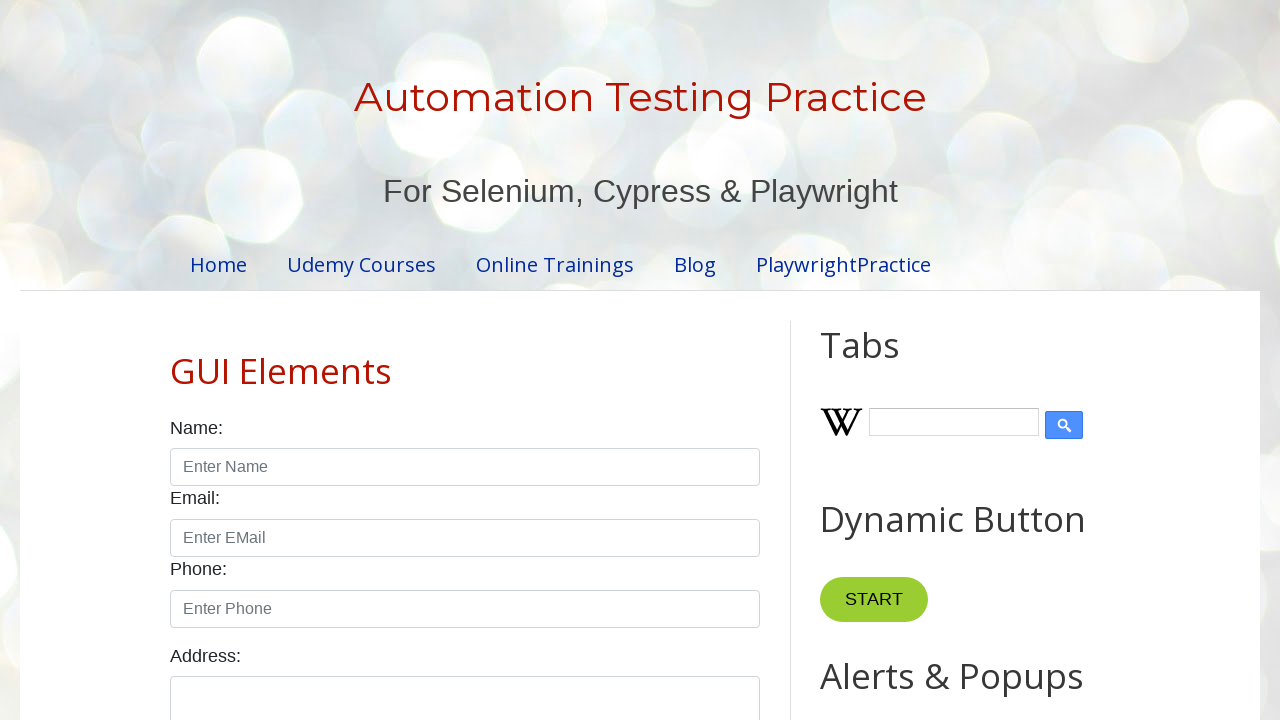

Retrieved href attribute of a link
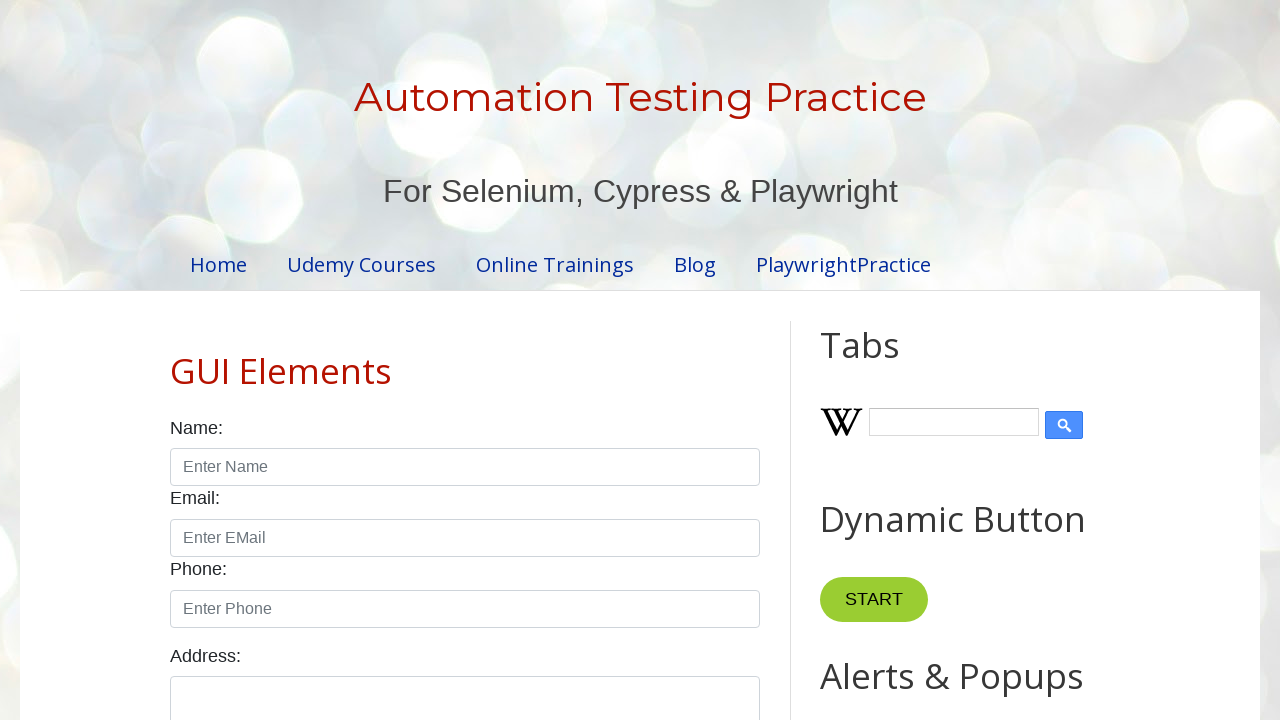

Retrieved text content of a link
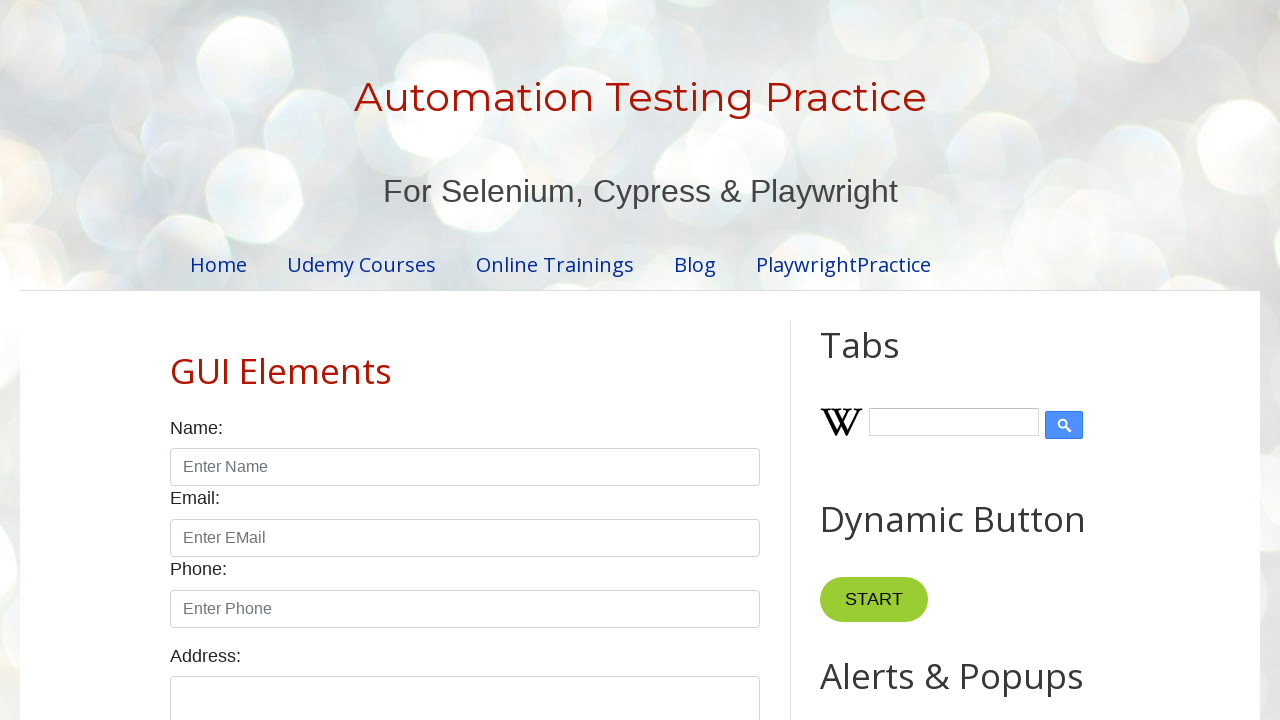

Retrieved href attribute of a link
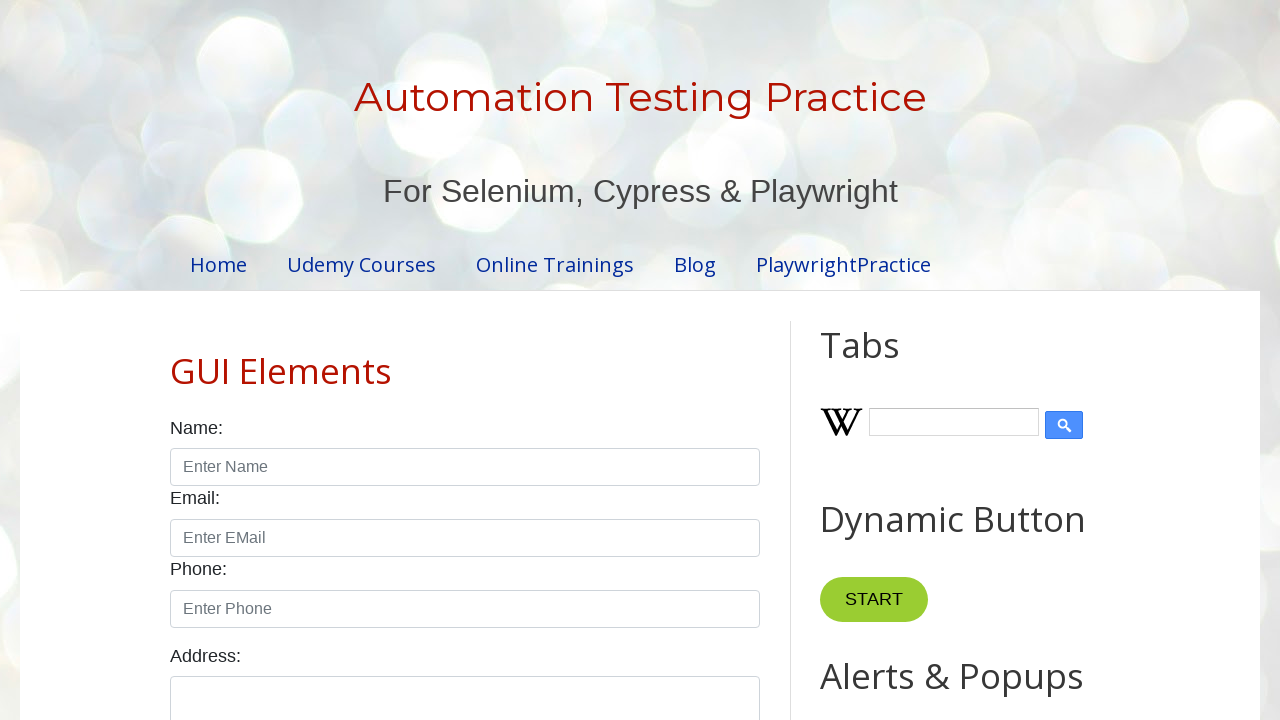

Retrieved text content of a link
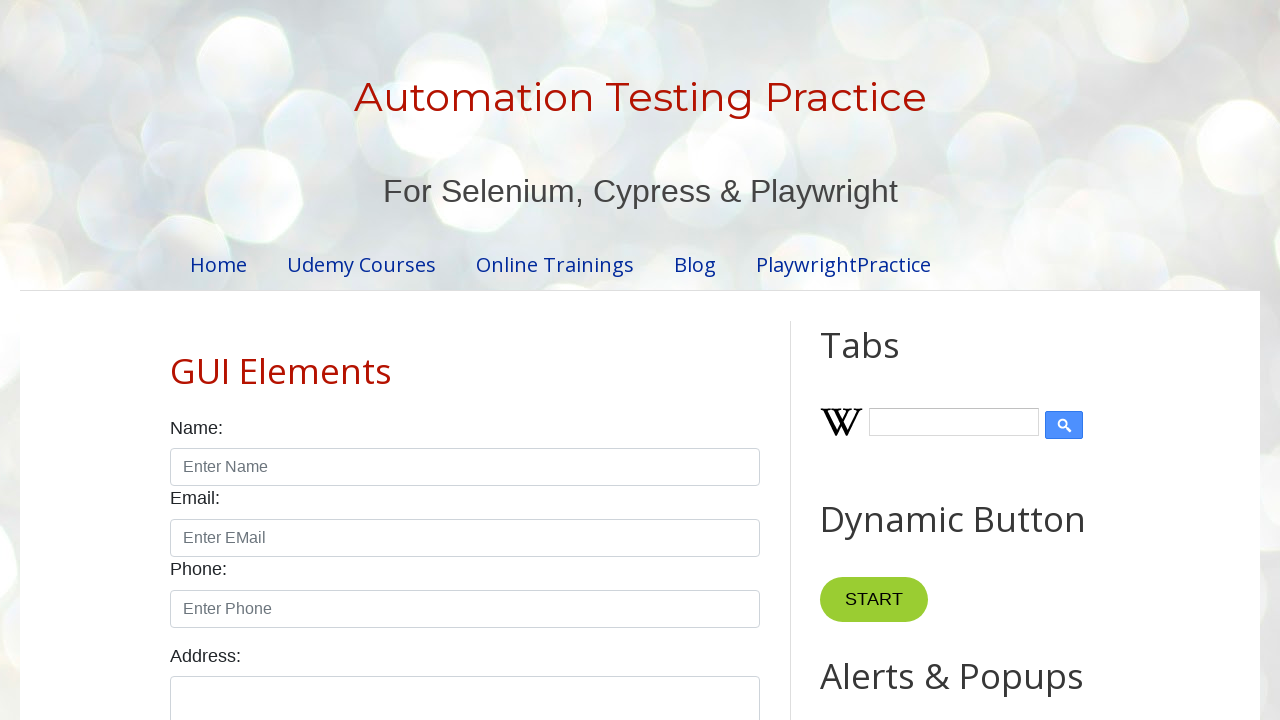

Retrieved href attribute of a link
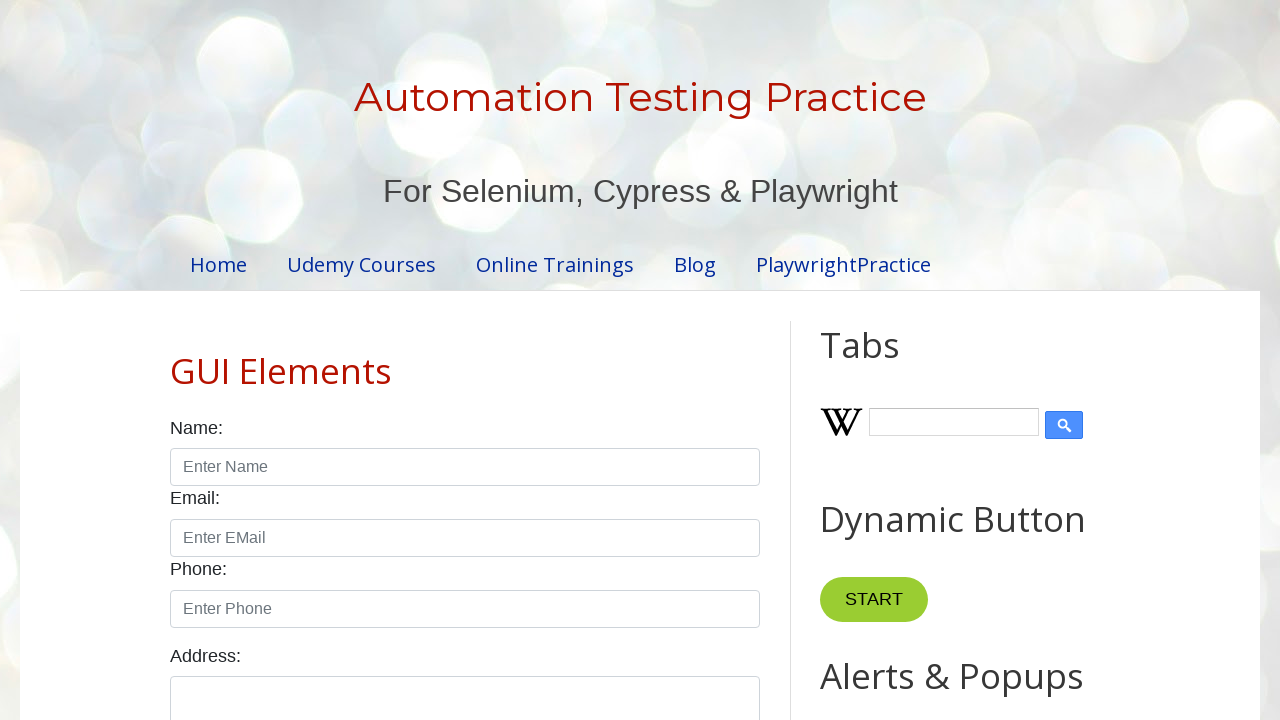

Retrieved text content of a link
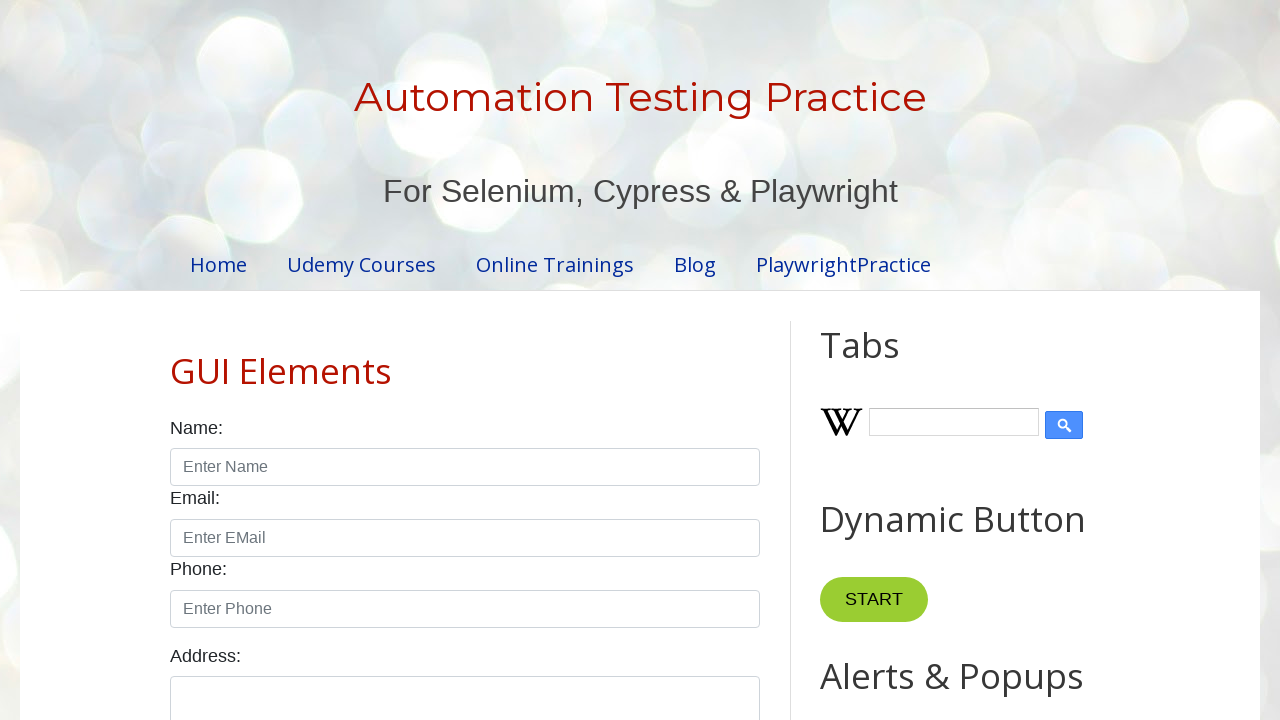

Retrieved href attribute of a link
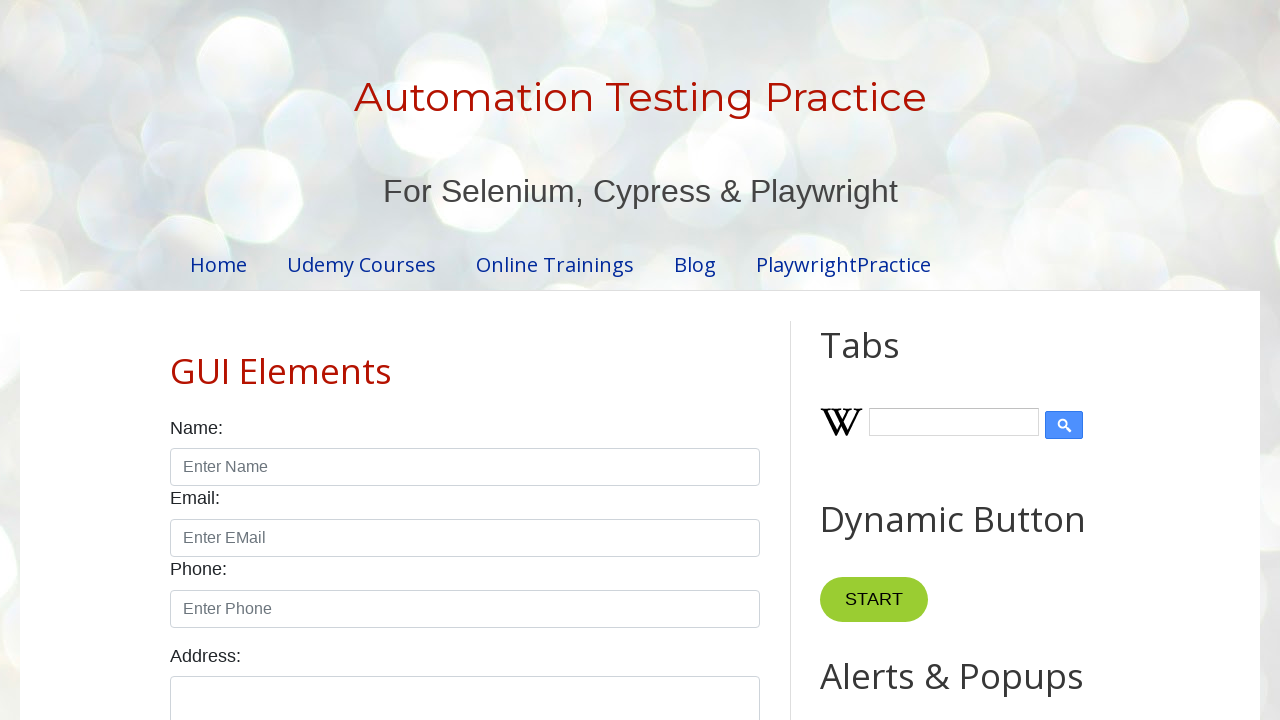

Retrieved text content of a link
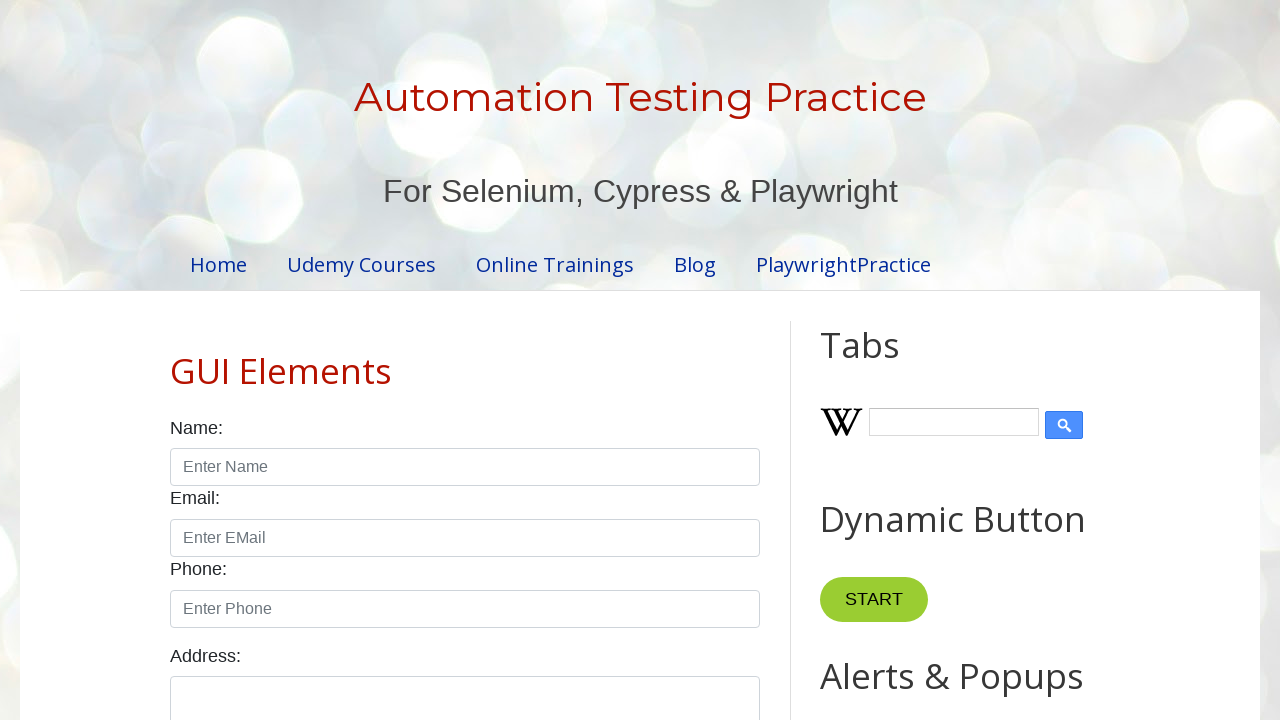

Retrieved href attribute of a link
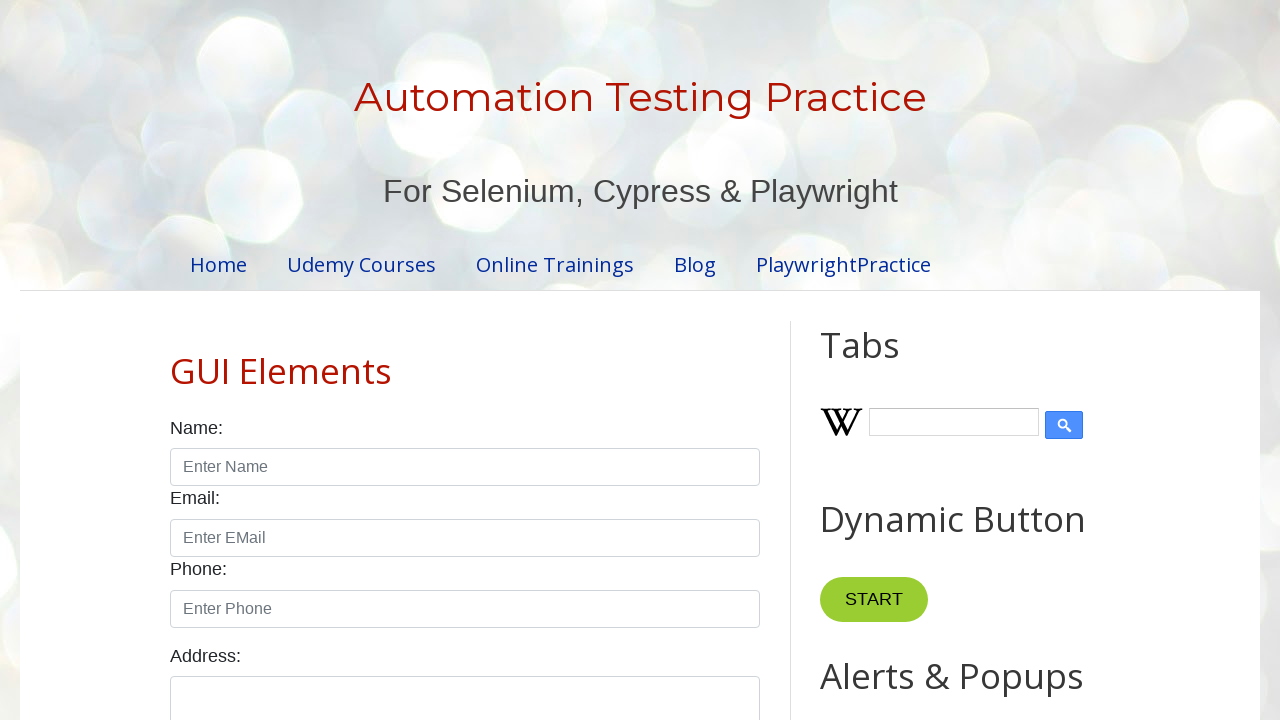

Retrieved text content of a link
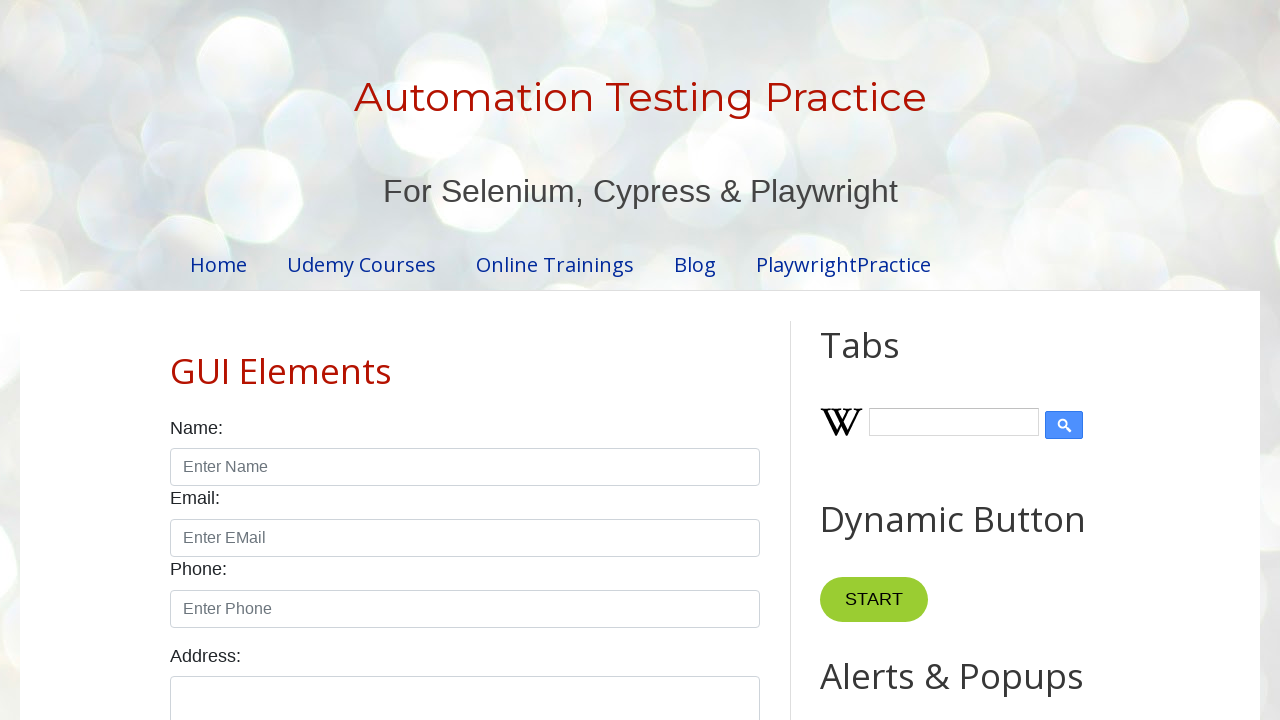

Retrieved href attribute of a link
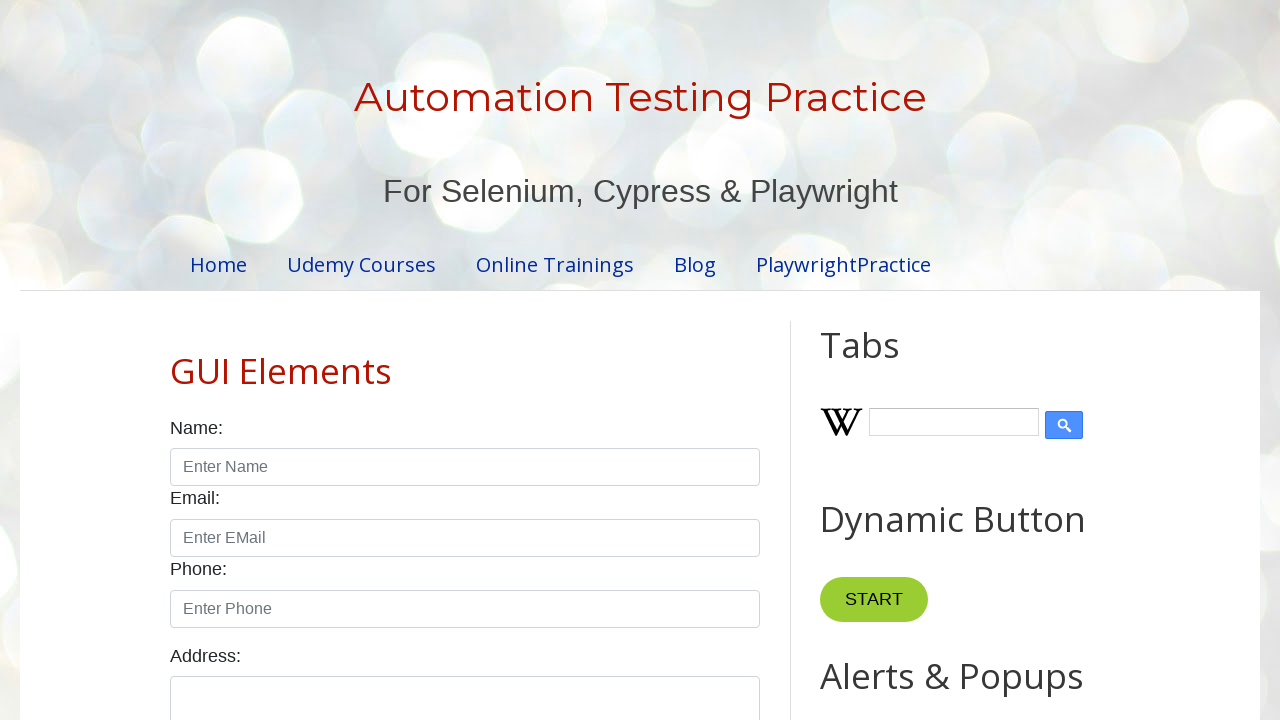

Retrieved text content of a link
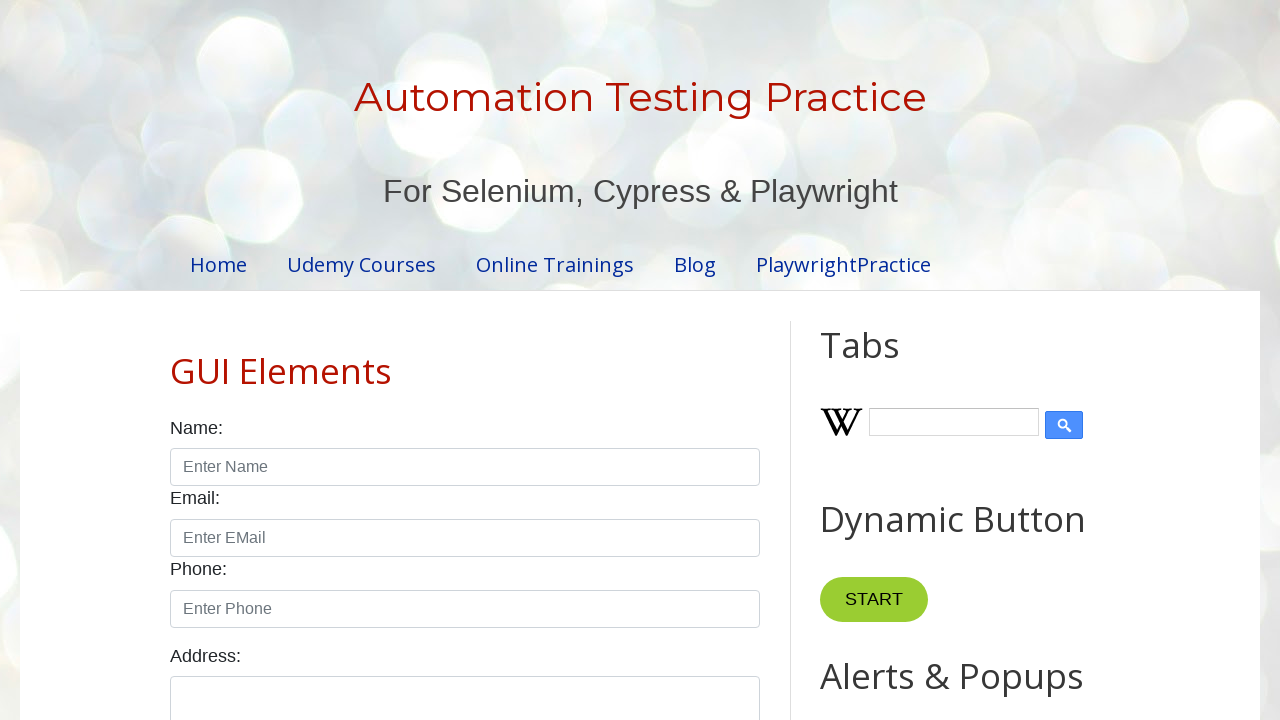

Retrieved href attribute of a link
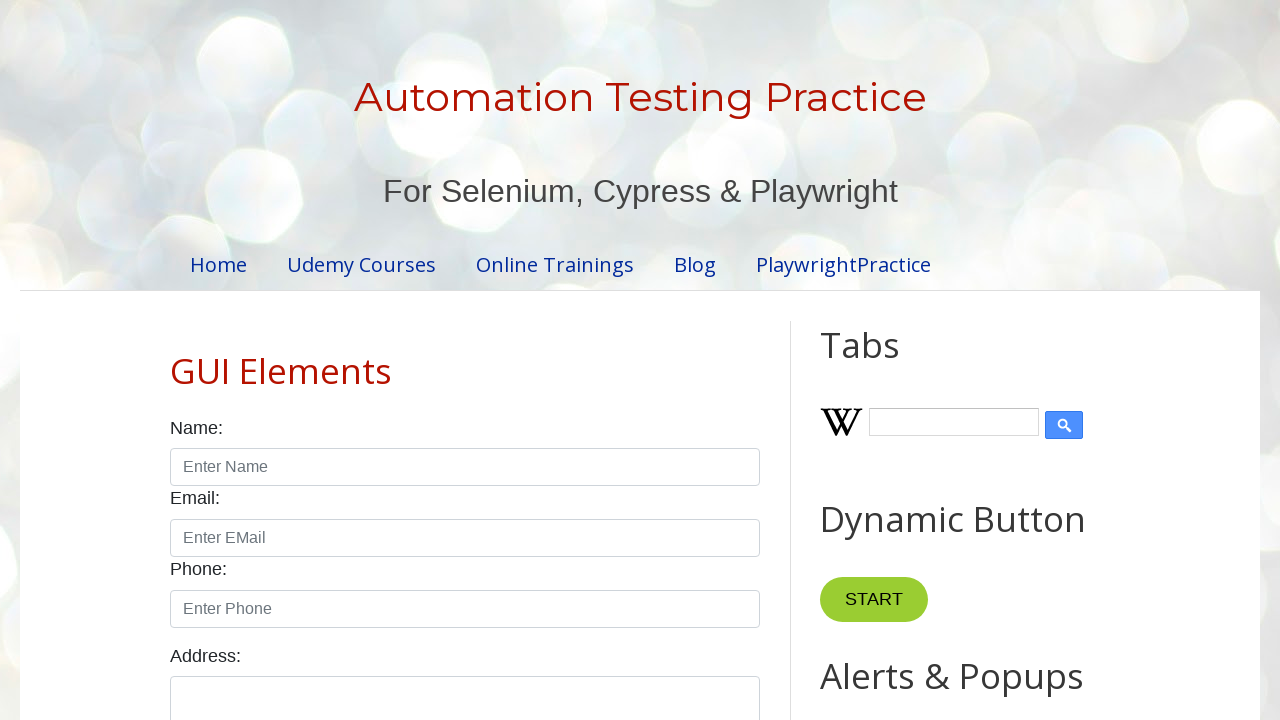

Retrieved text content of a link
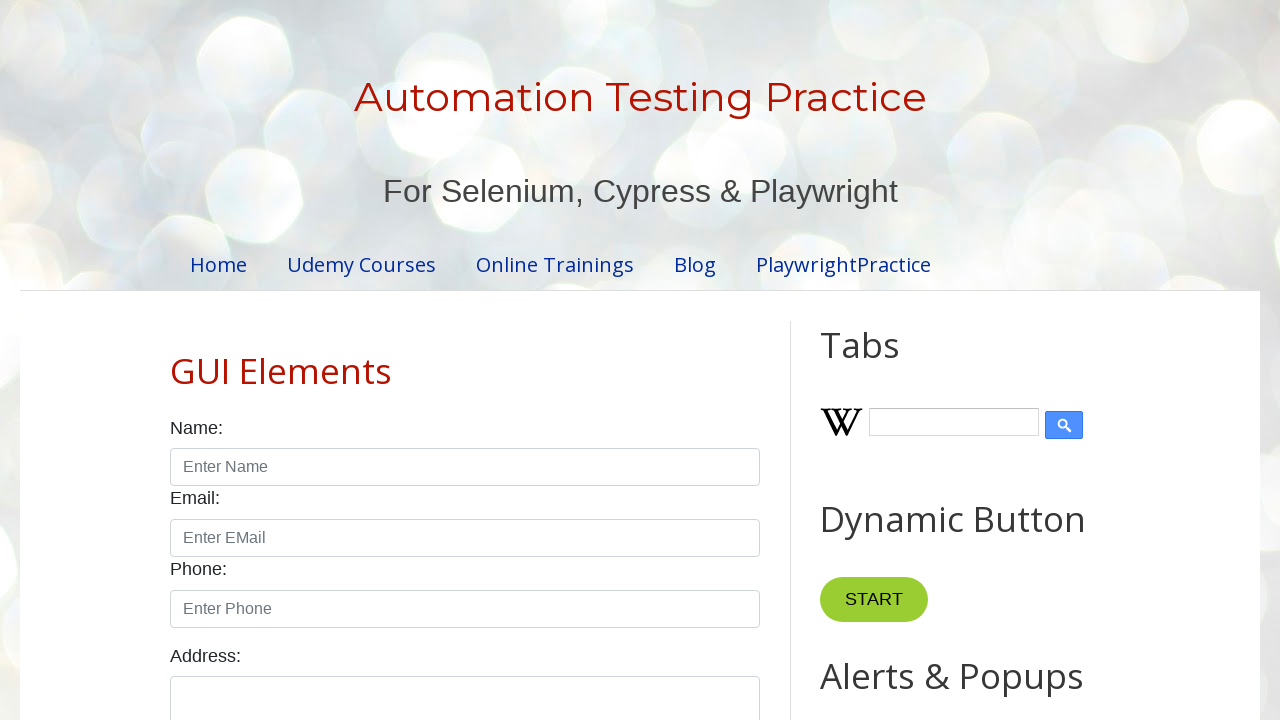

Retrieved href attribute of a link
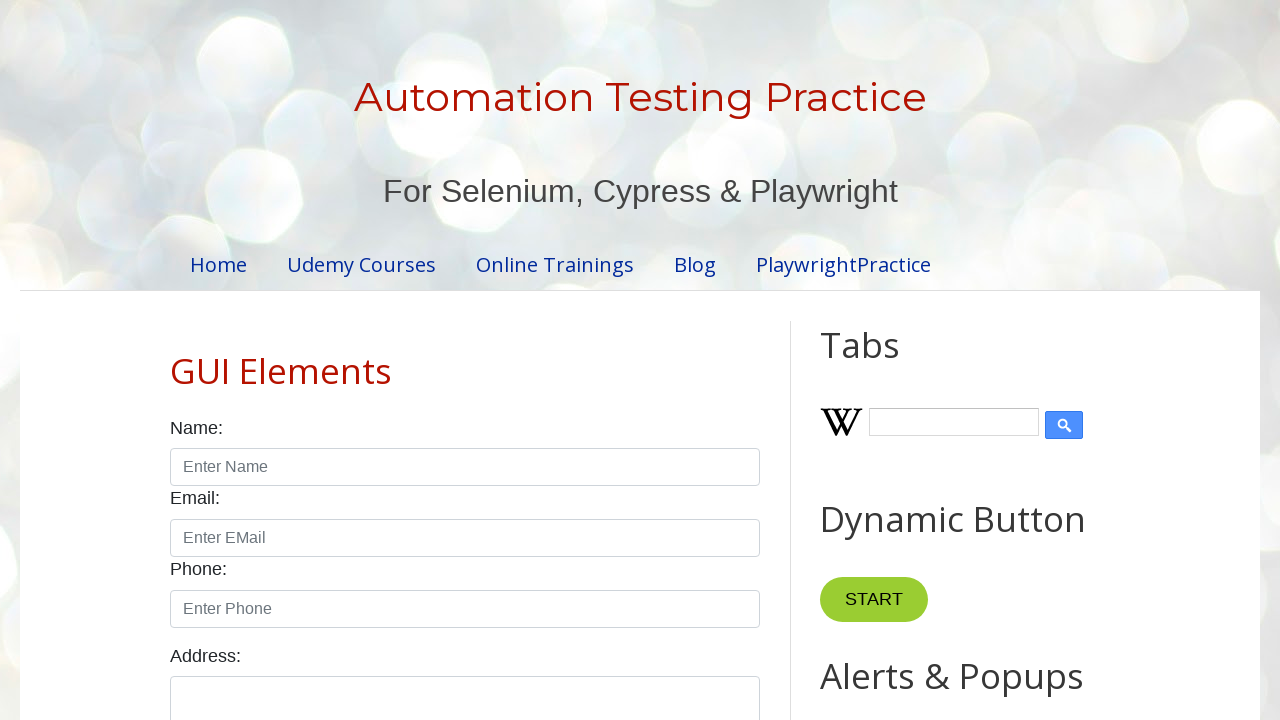

Retrieved text content of a link
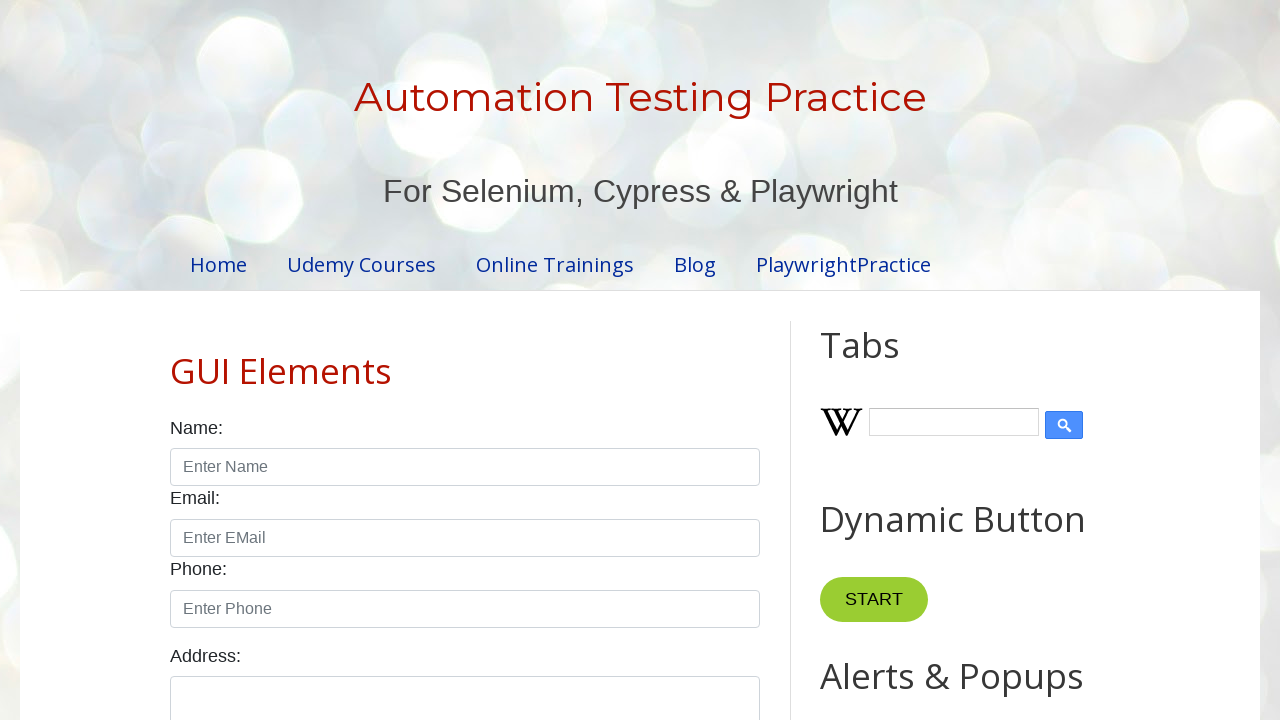

Retrieved href attribute of a link
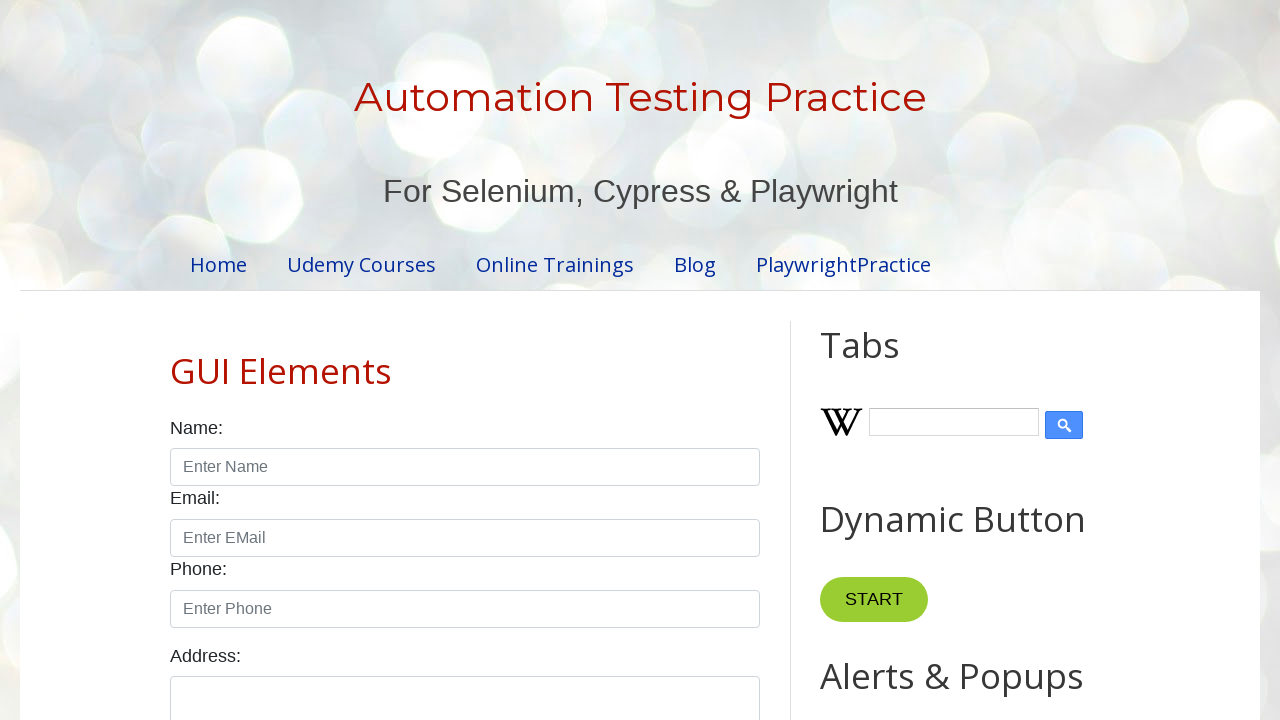

Retrieved text content of a link
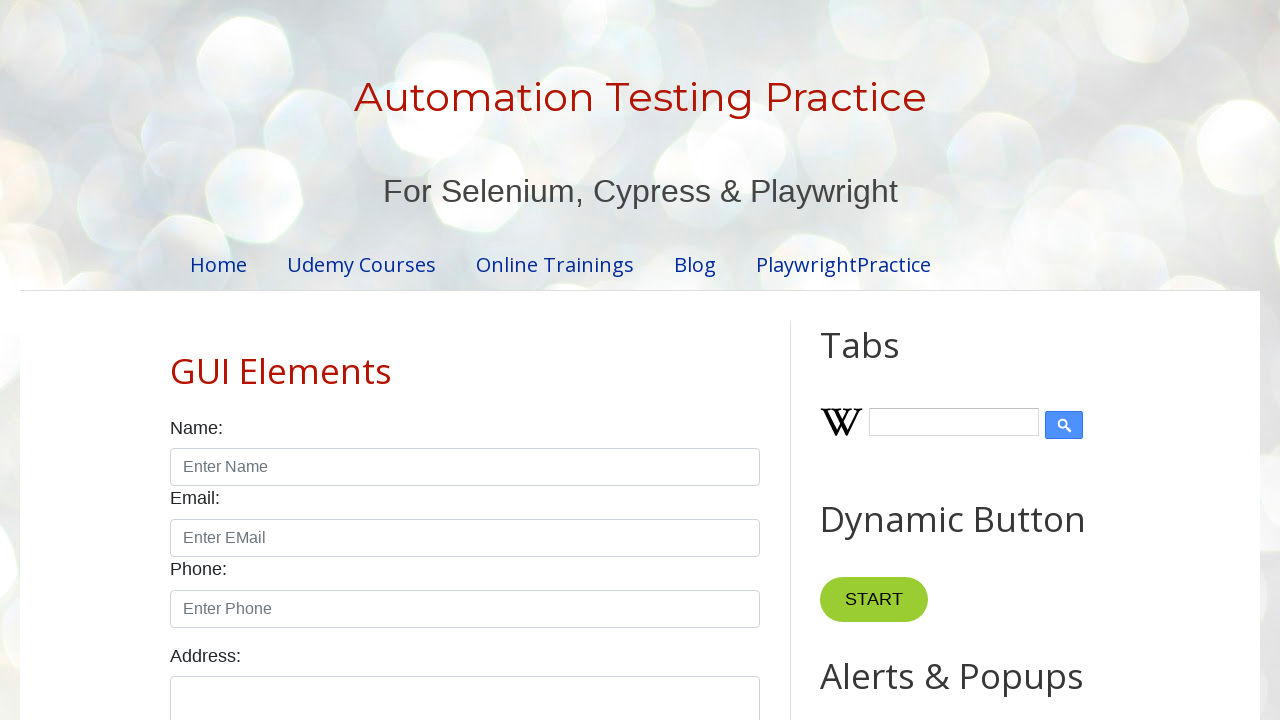

Retrieved href attribute of a link
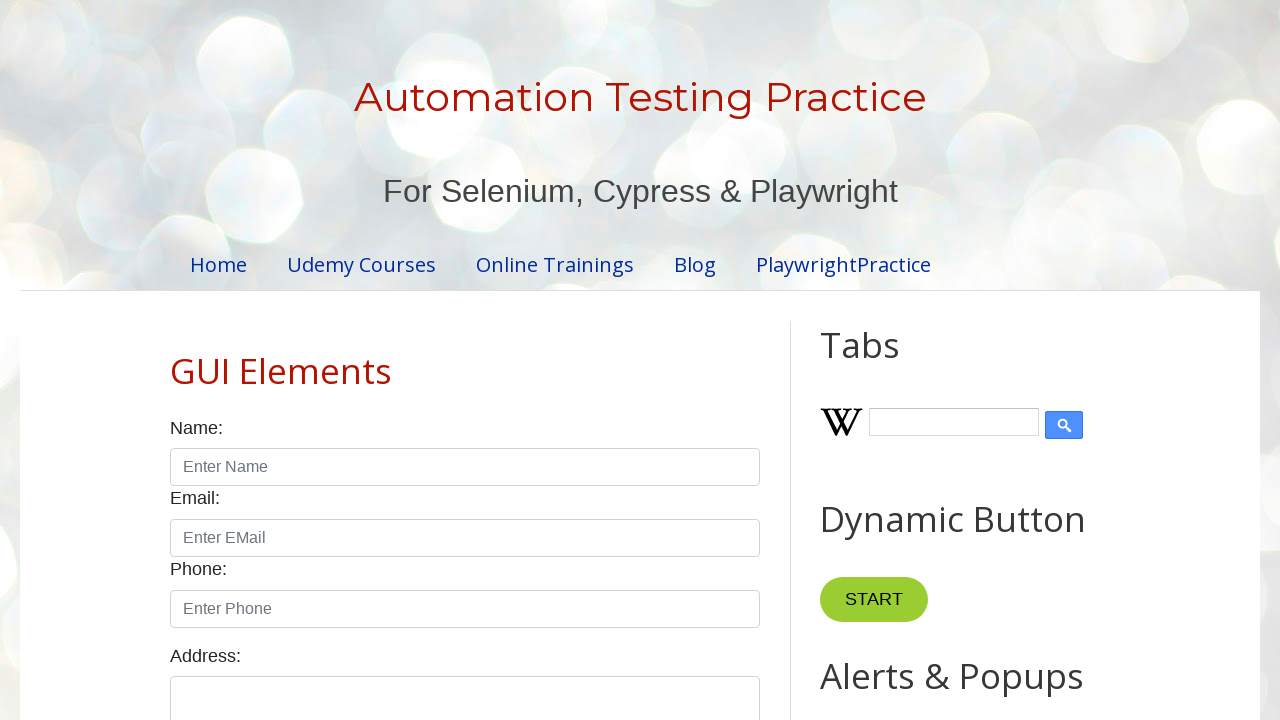

Retrieved text content of a link
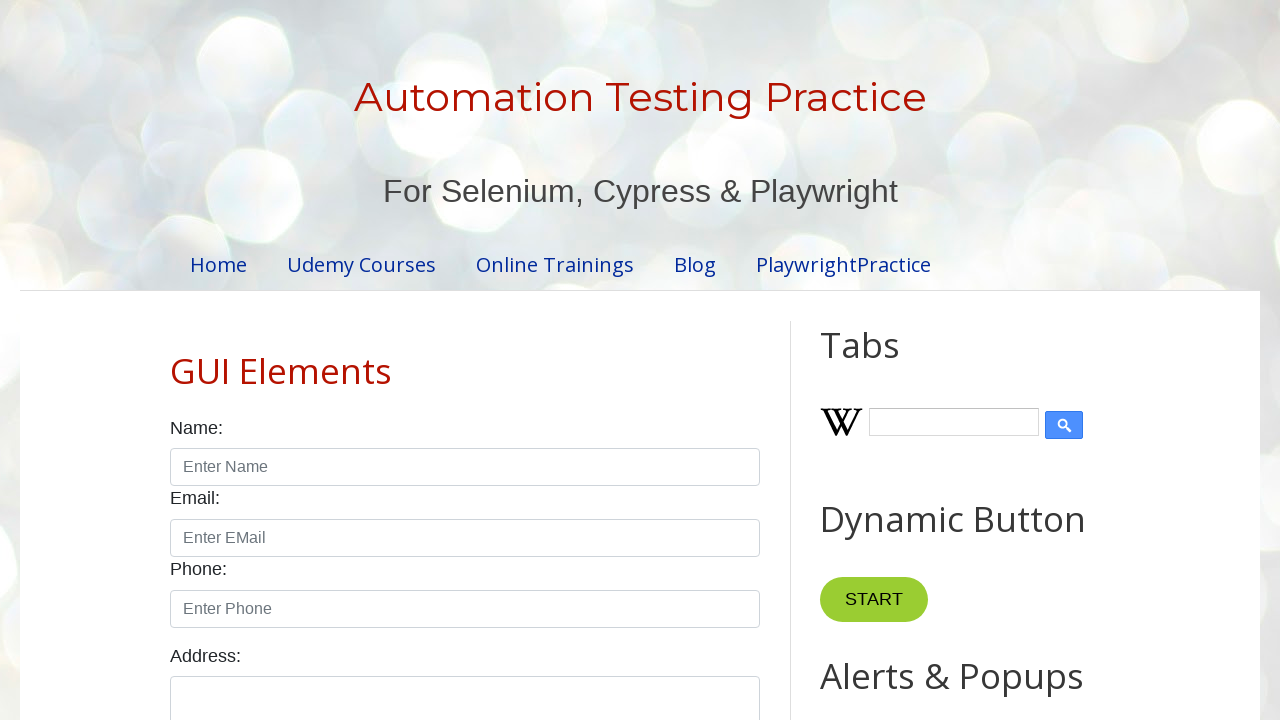

Retrieved href attribute of a link
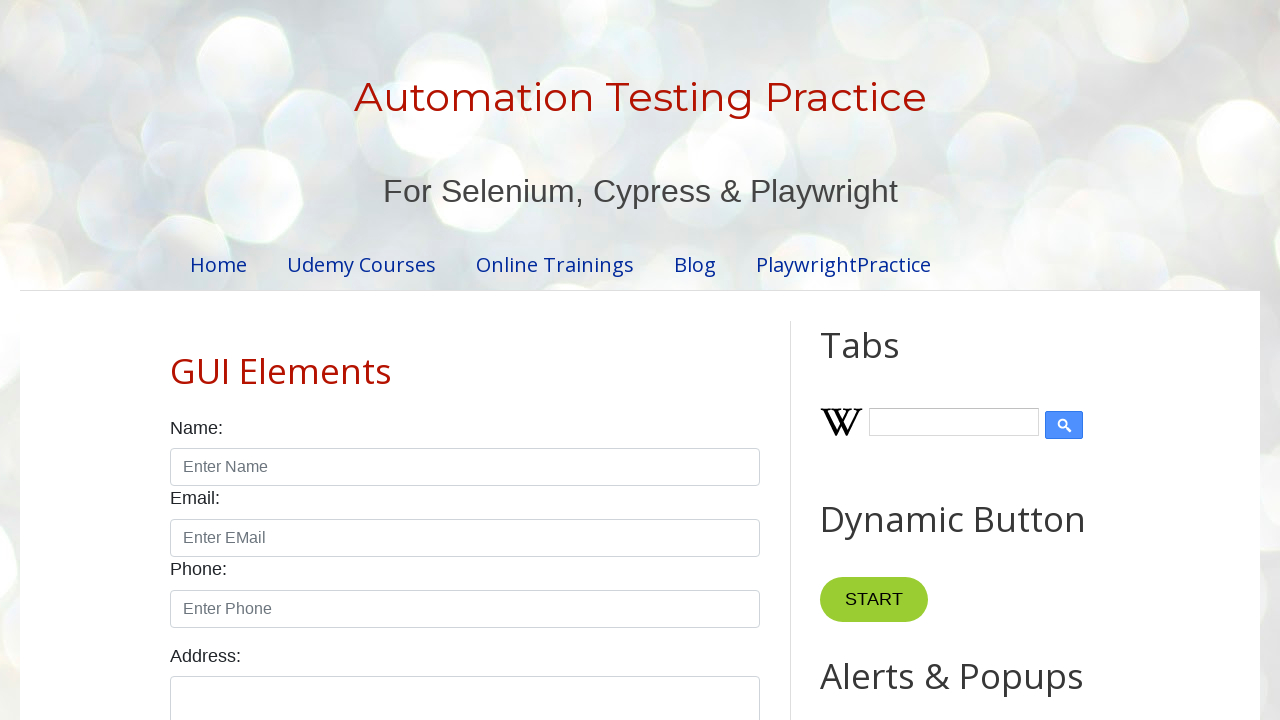

Retrieved text content of a link
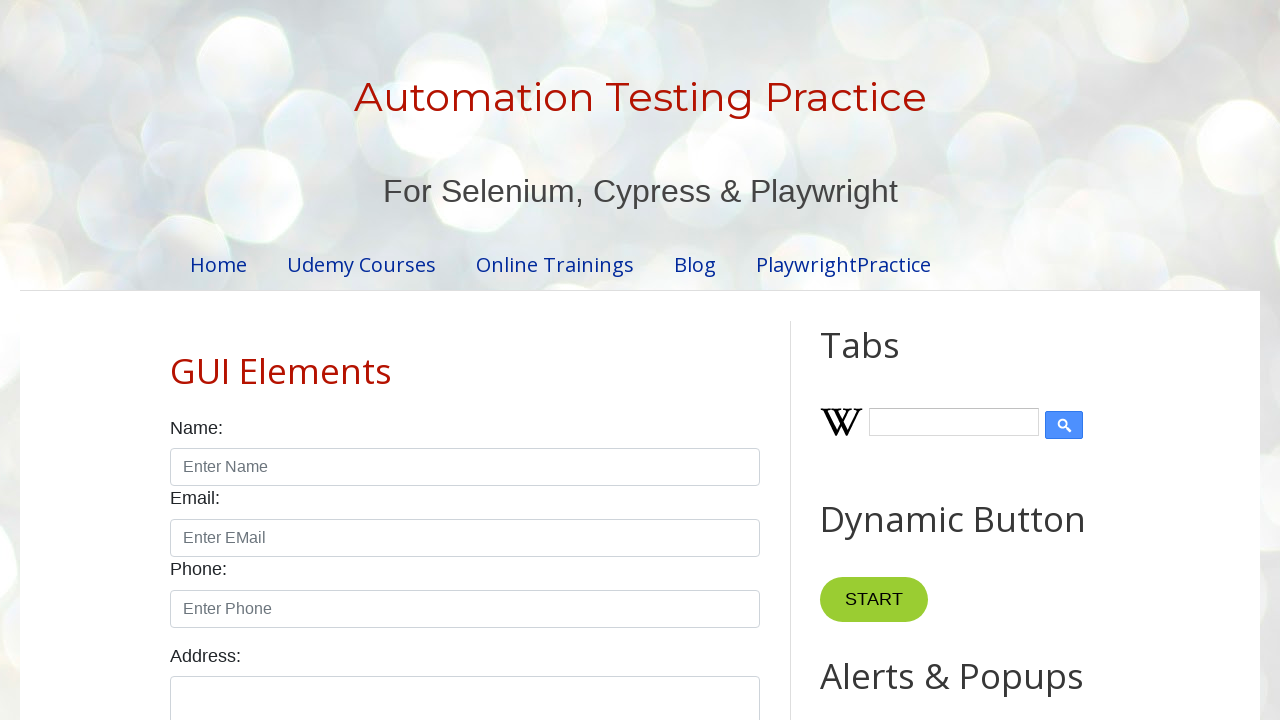

Retrieved href attribute of a link
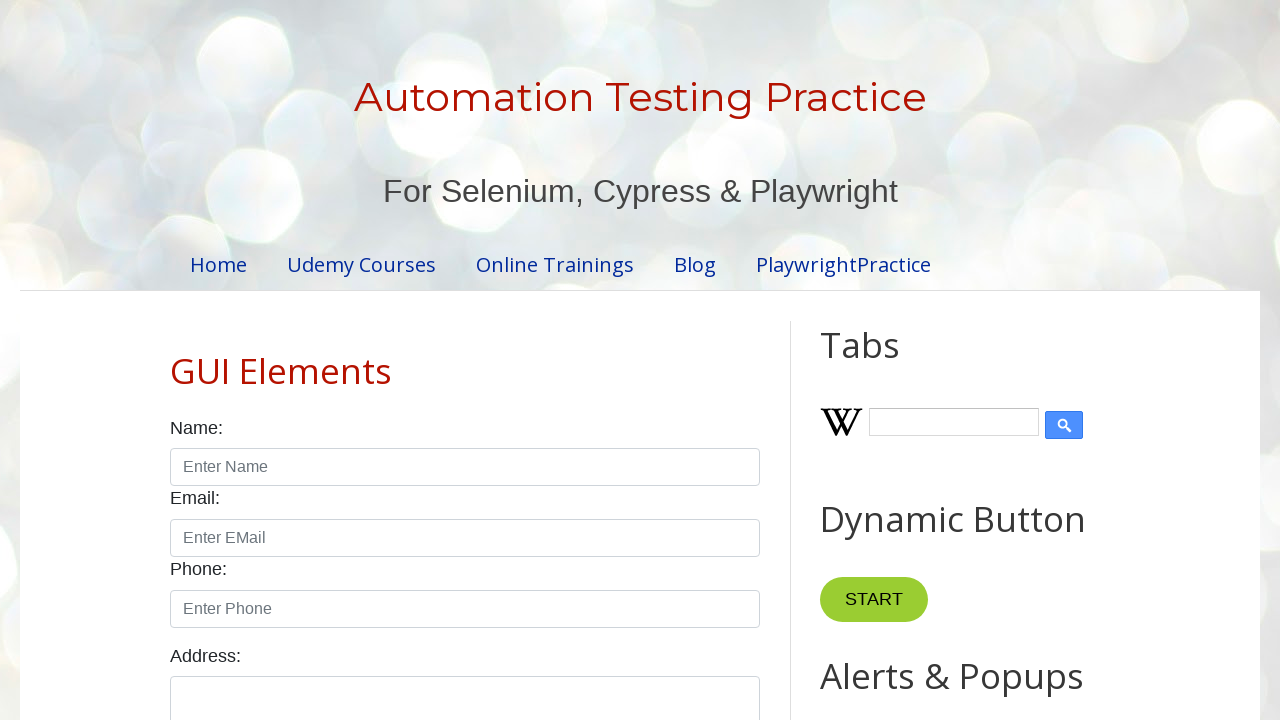

Retrieved text content of a link
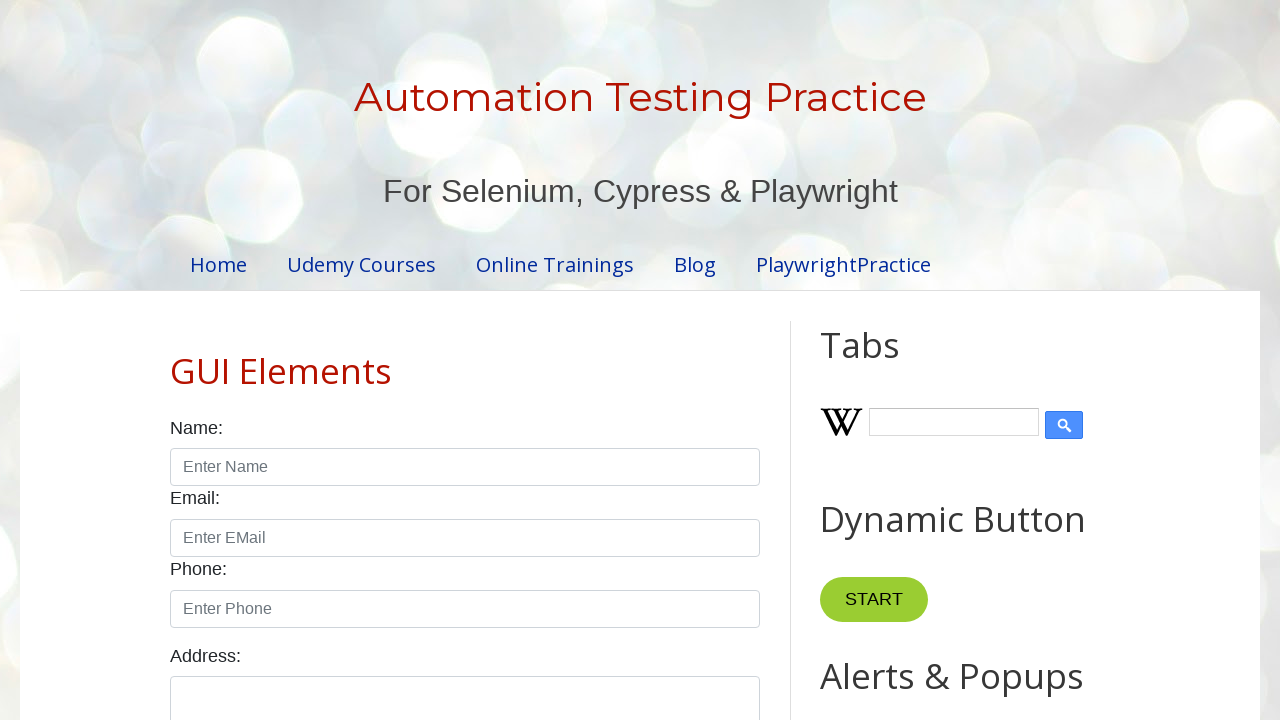

Retrieved href attribute of a link
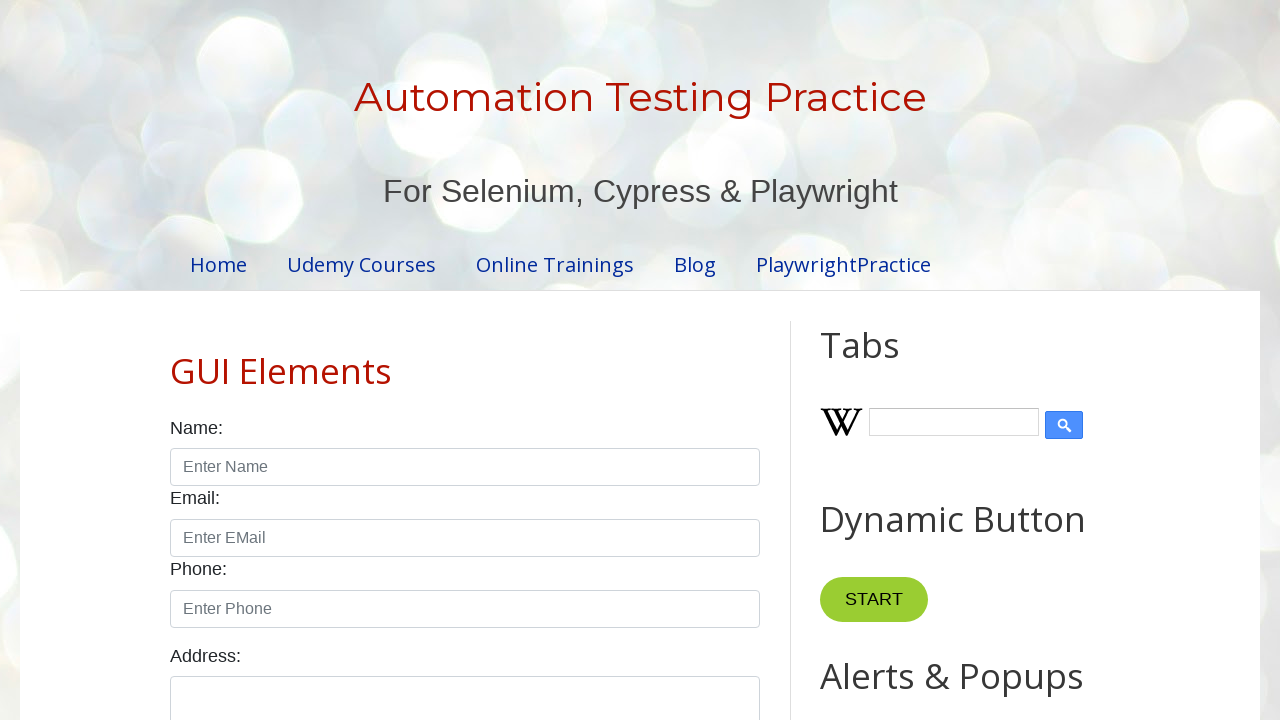

Retrieved text content of a link
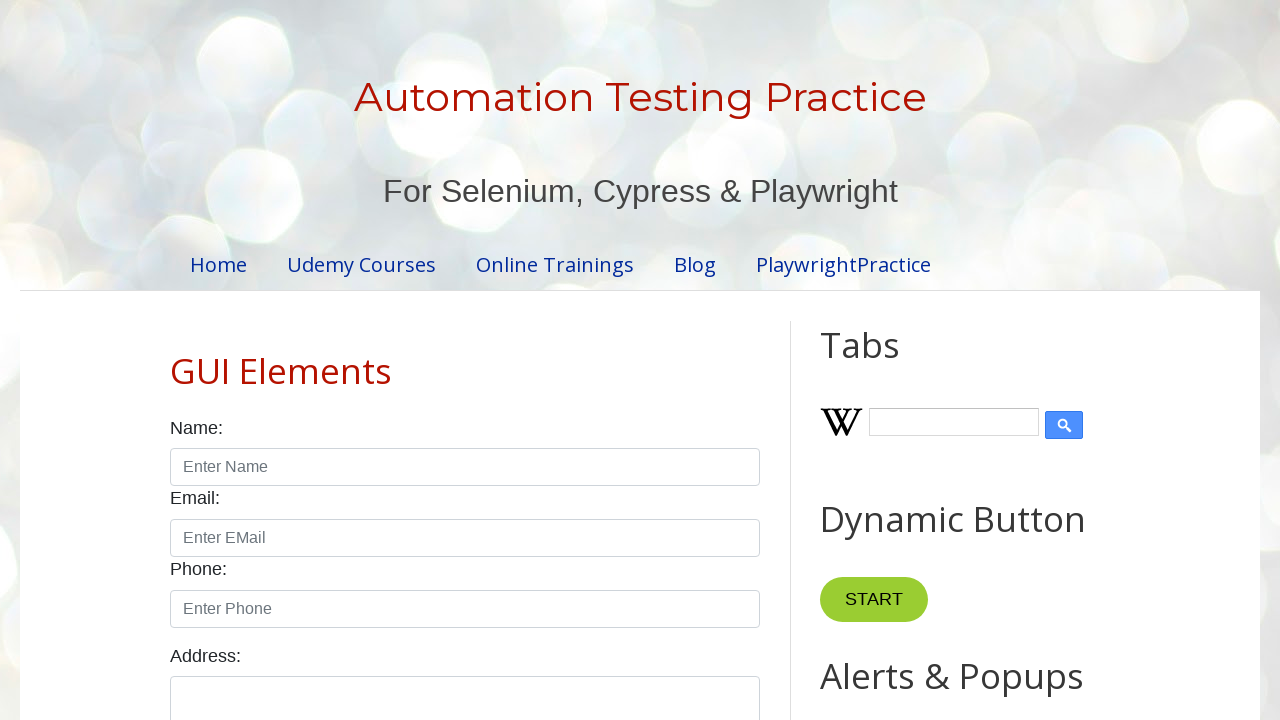

Retrieved href attribute of a link
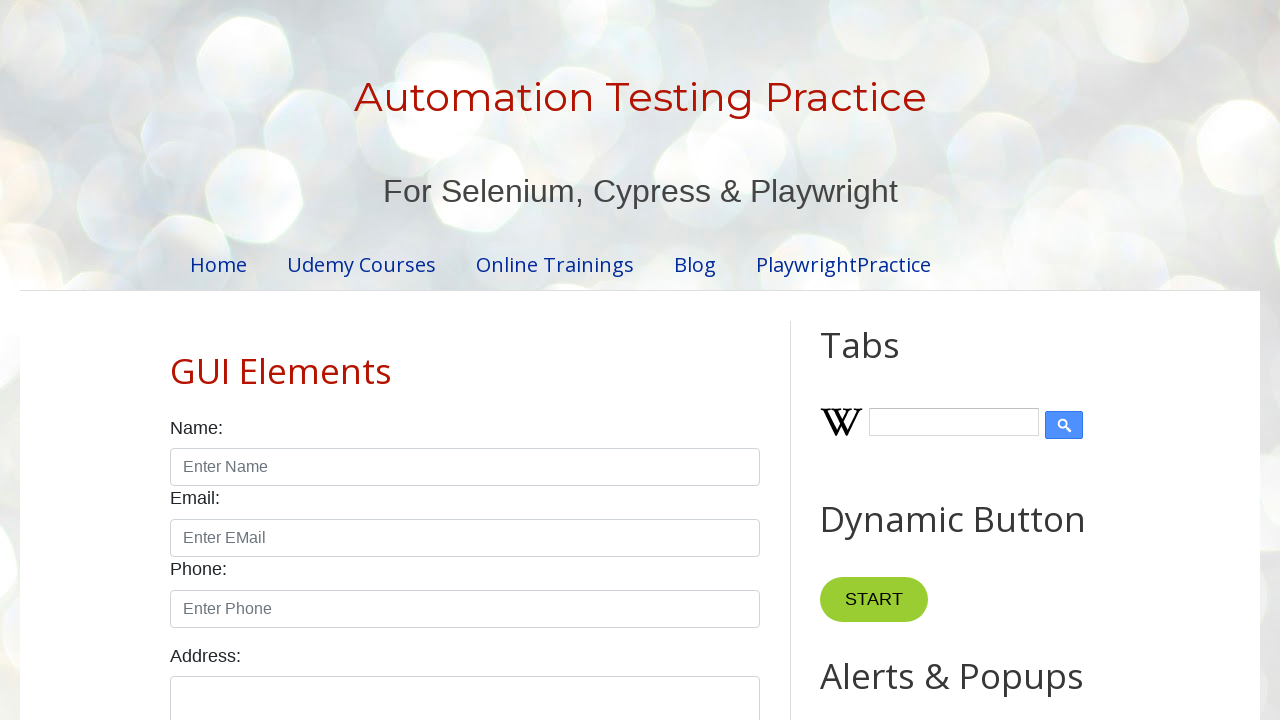

Retrieved text content of a link
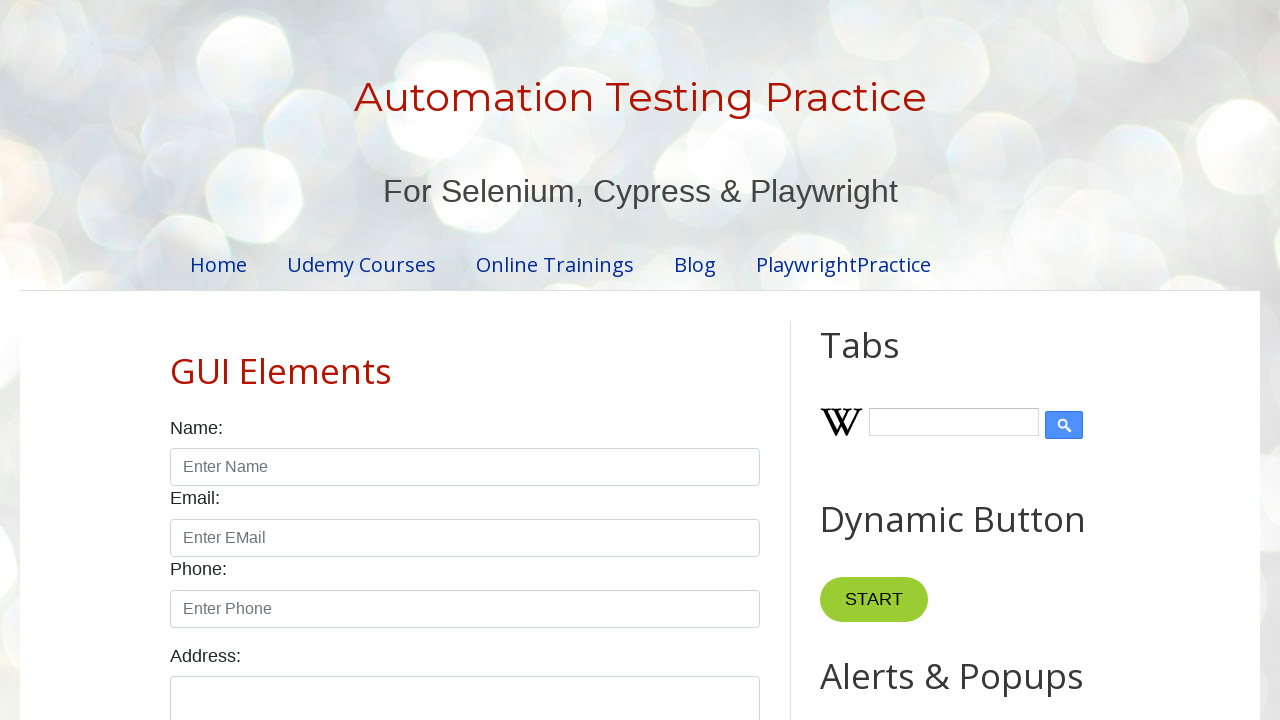

Retrieved href attribute of a link
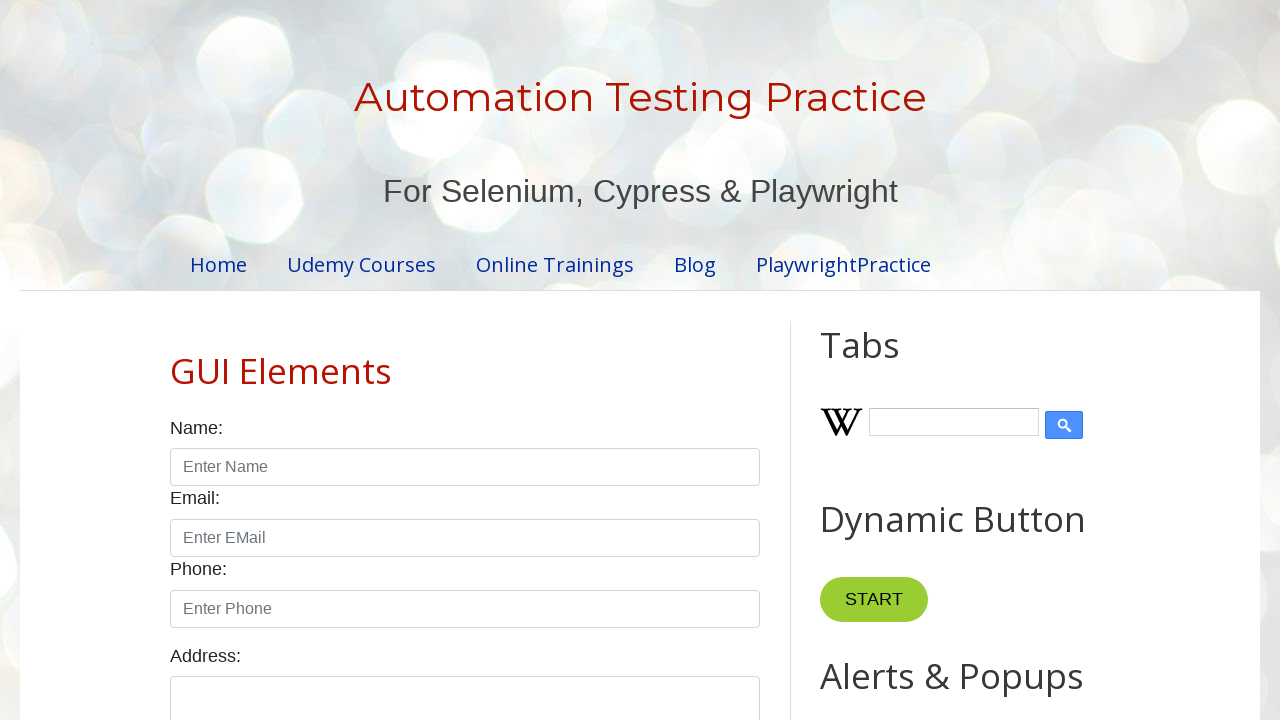

Retrieved text content of a link
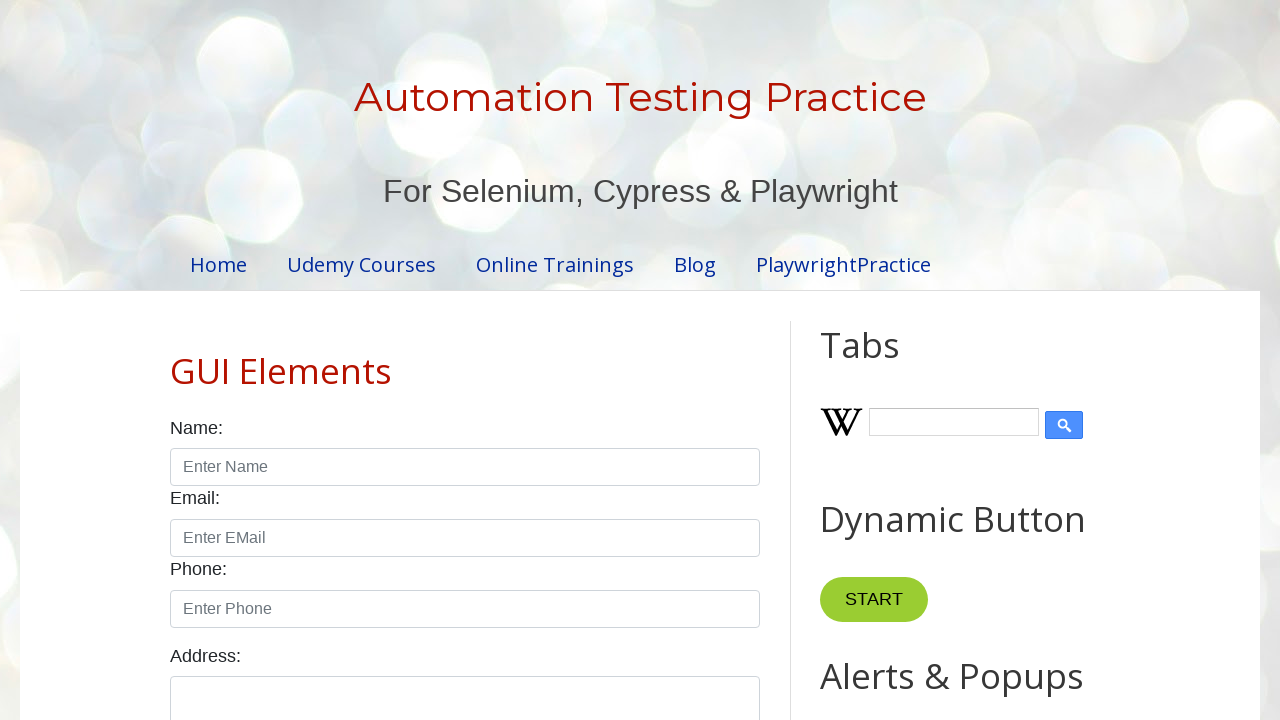

Retrieved href attribute of a link
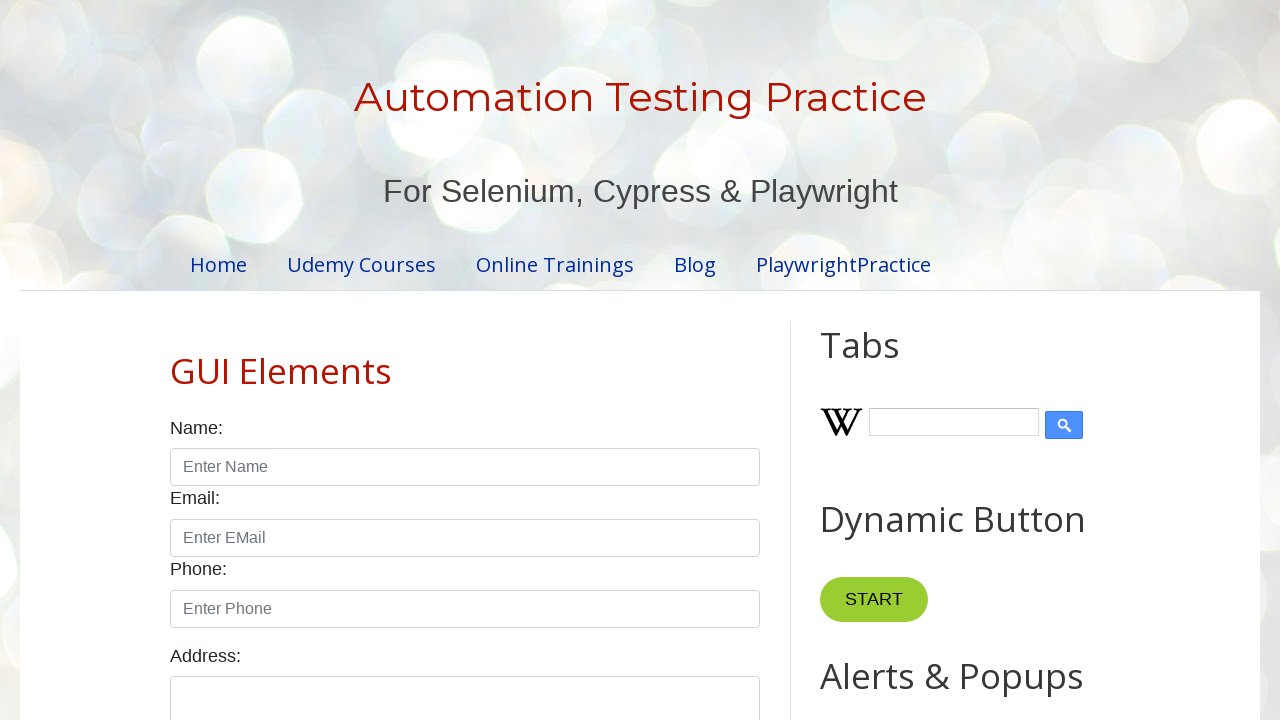

Retrieved text content of a link
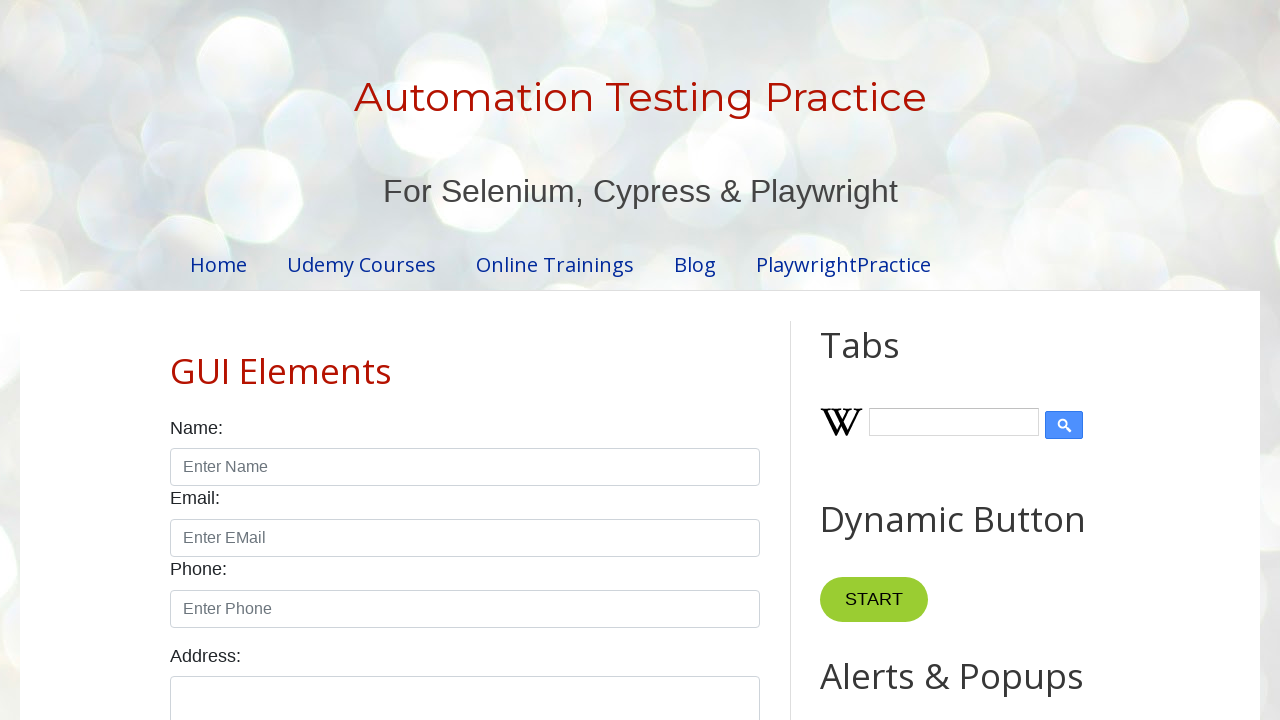

Retrieved href attribute of a link
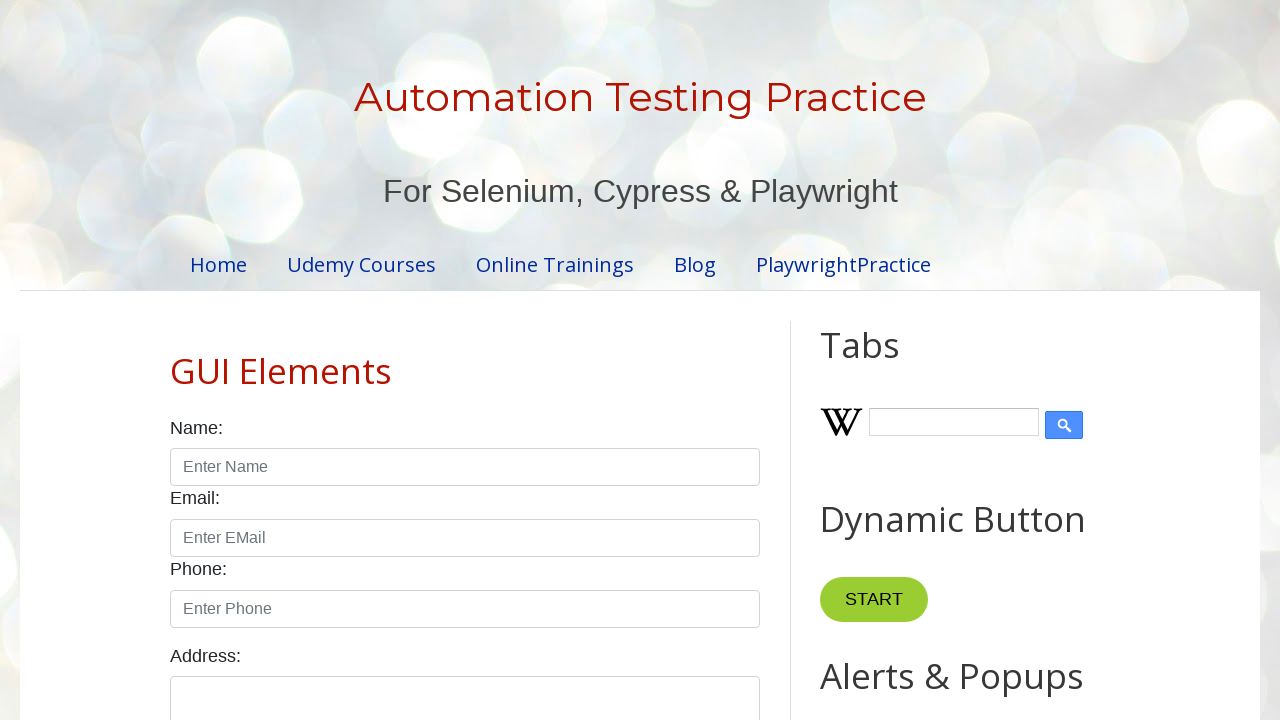

Retrieved text content of a link
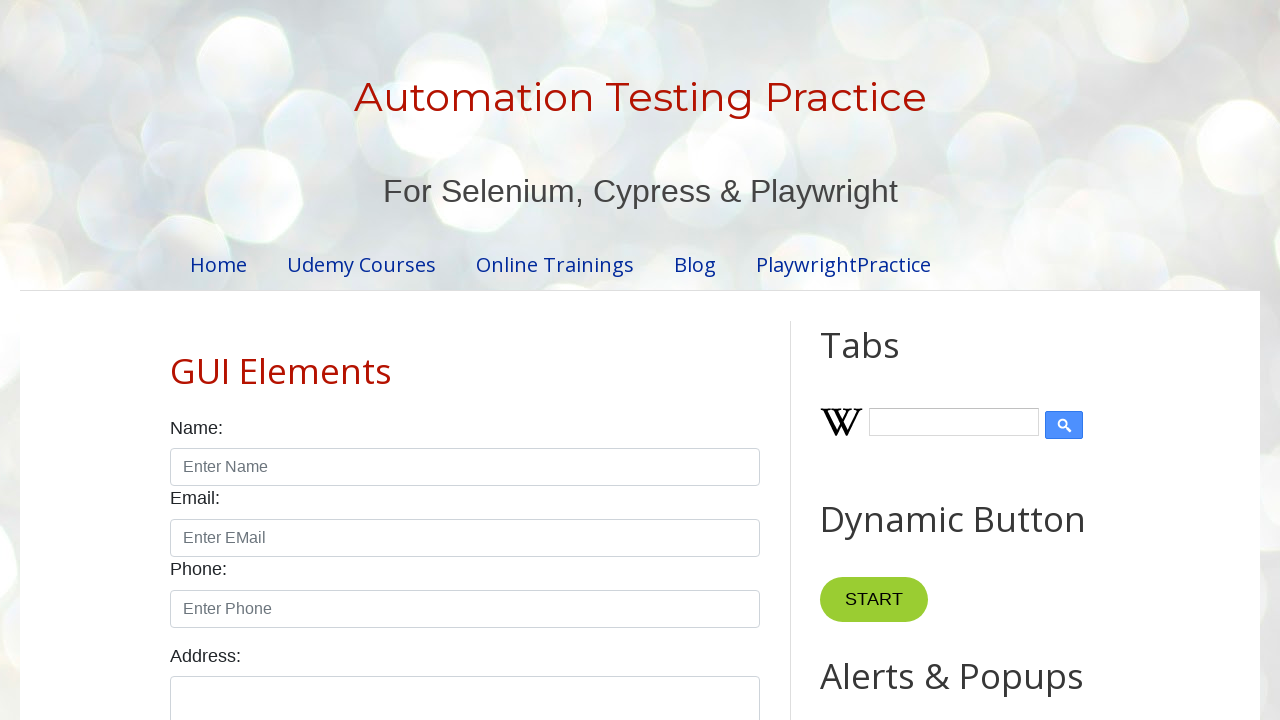

Retrieved href attribute of a link
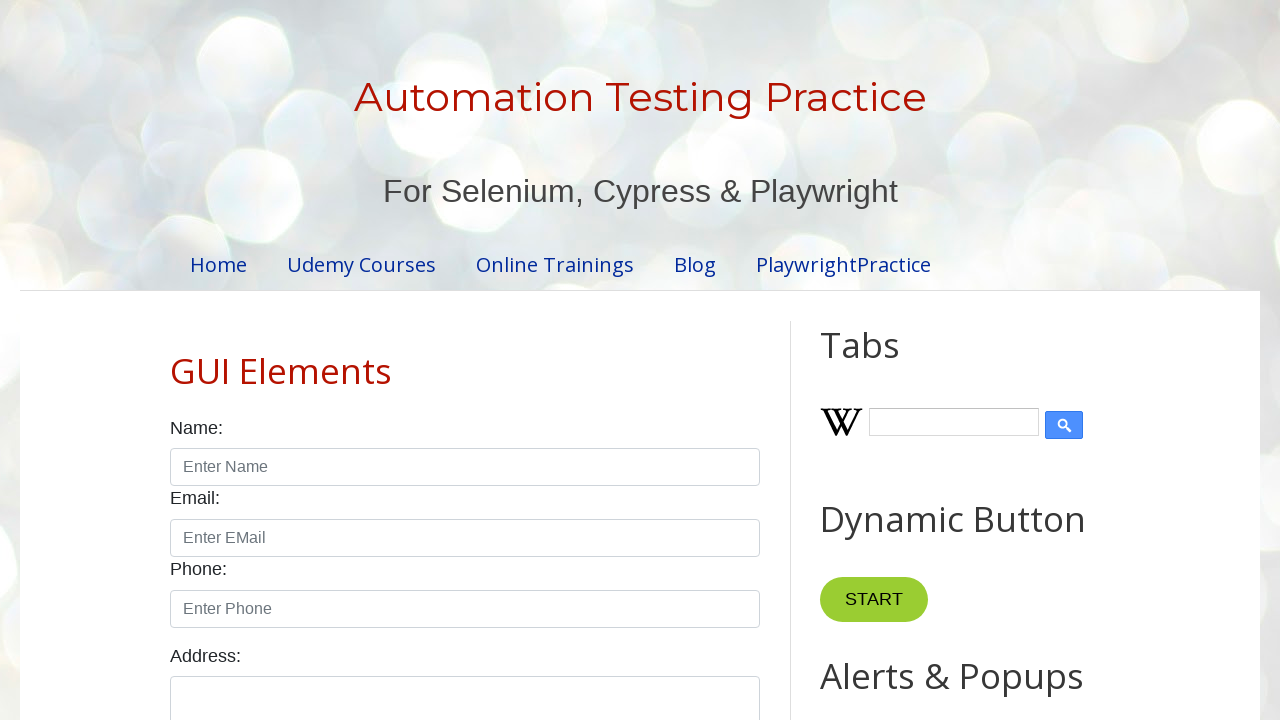

Retrieved text content of a link
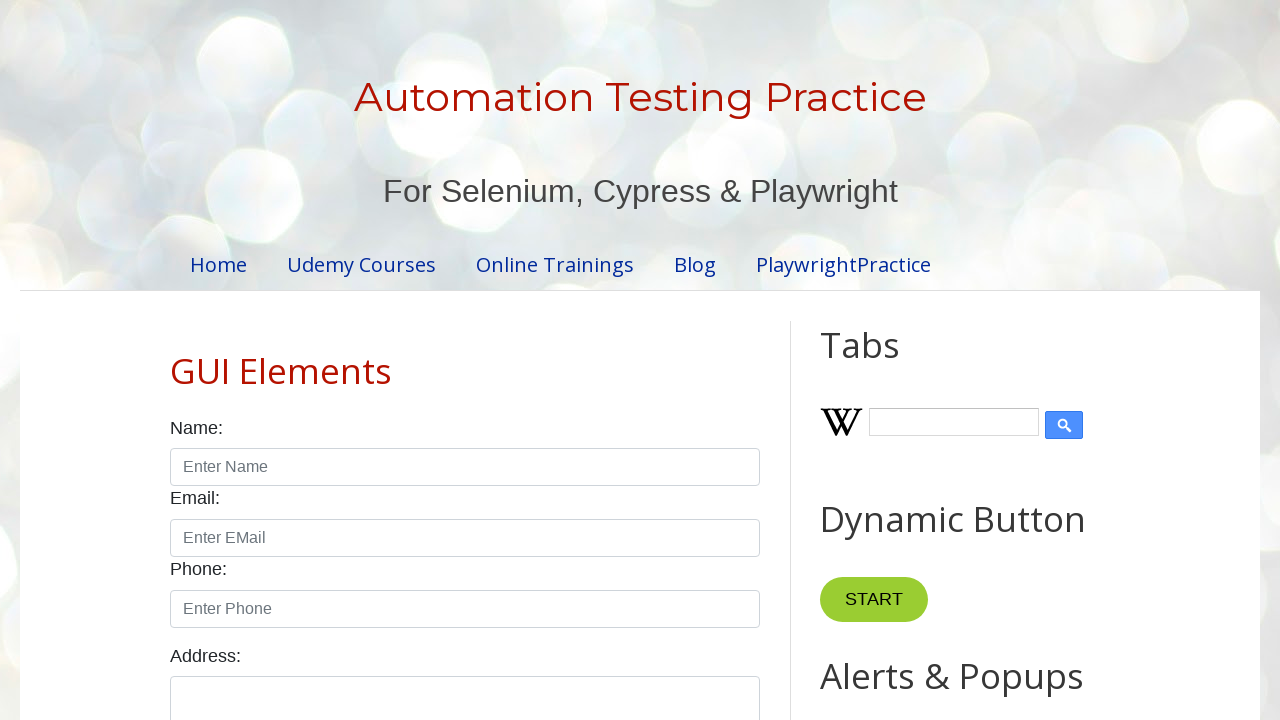

Retrieved href attribute of a link
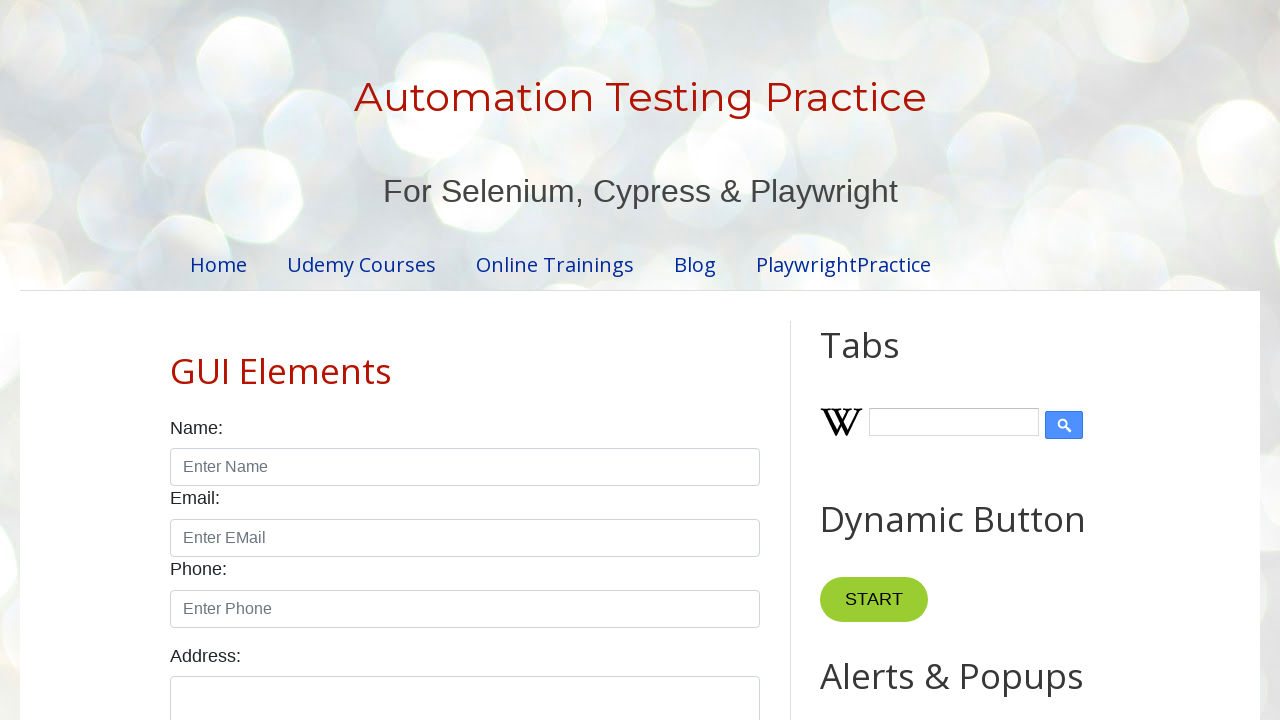

Retrieved text content of a link
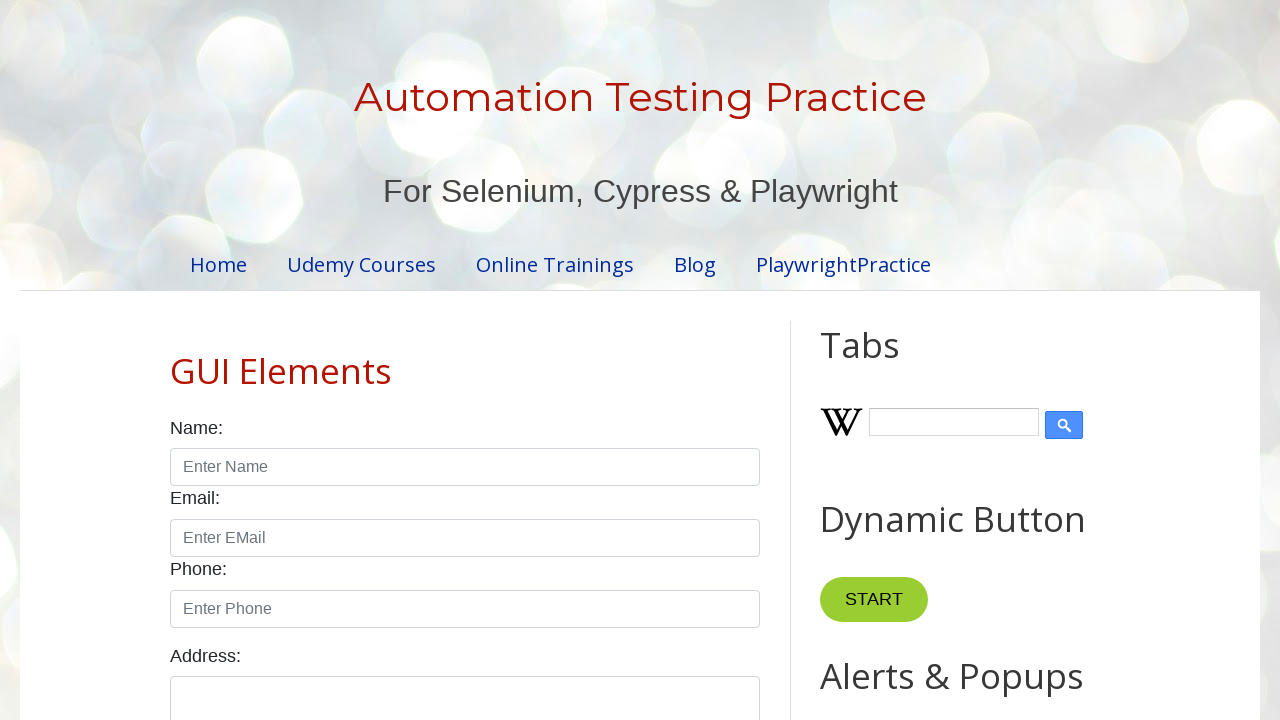

Retrieved href attribute of a link
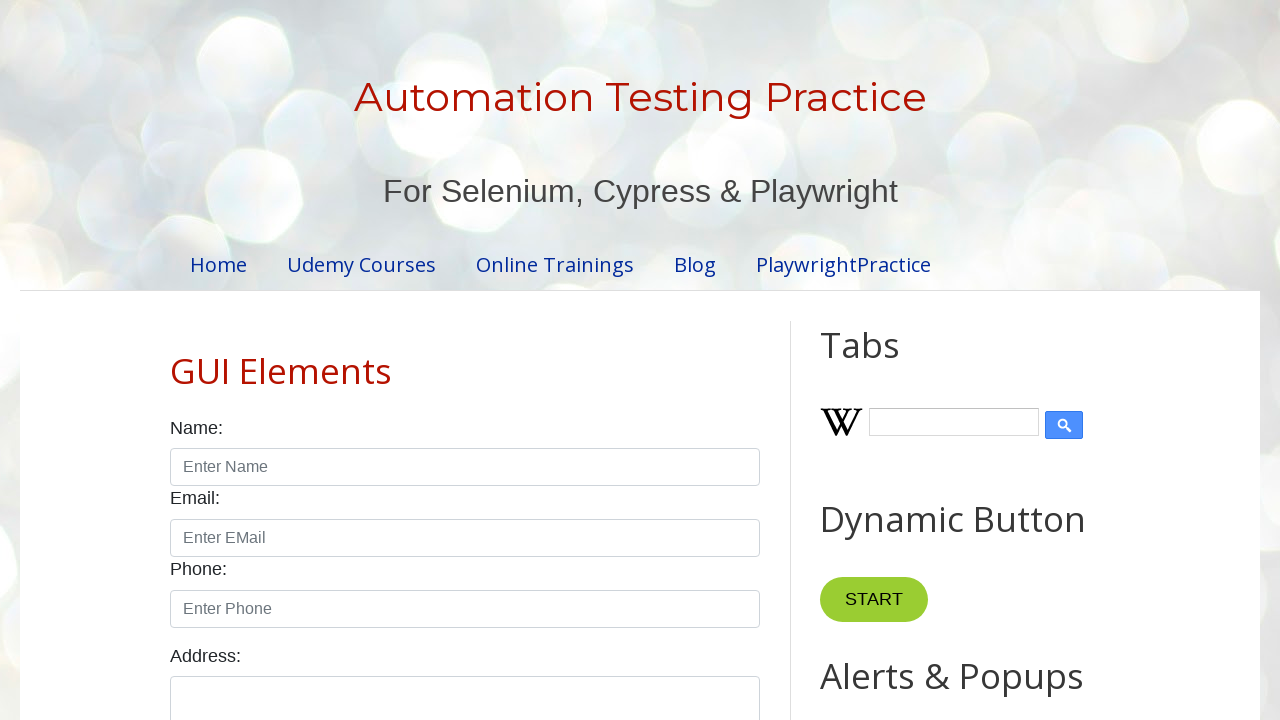

Retrieved text content of a link
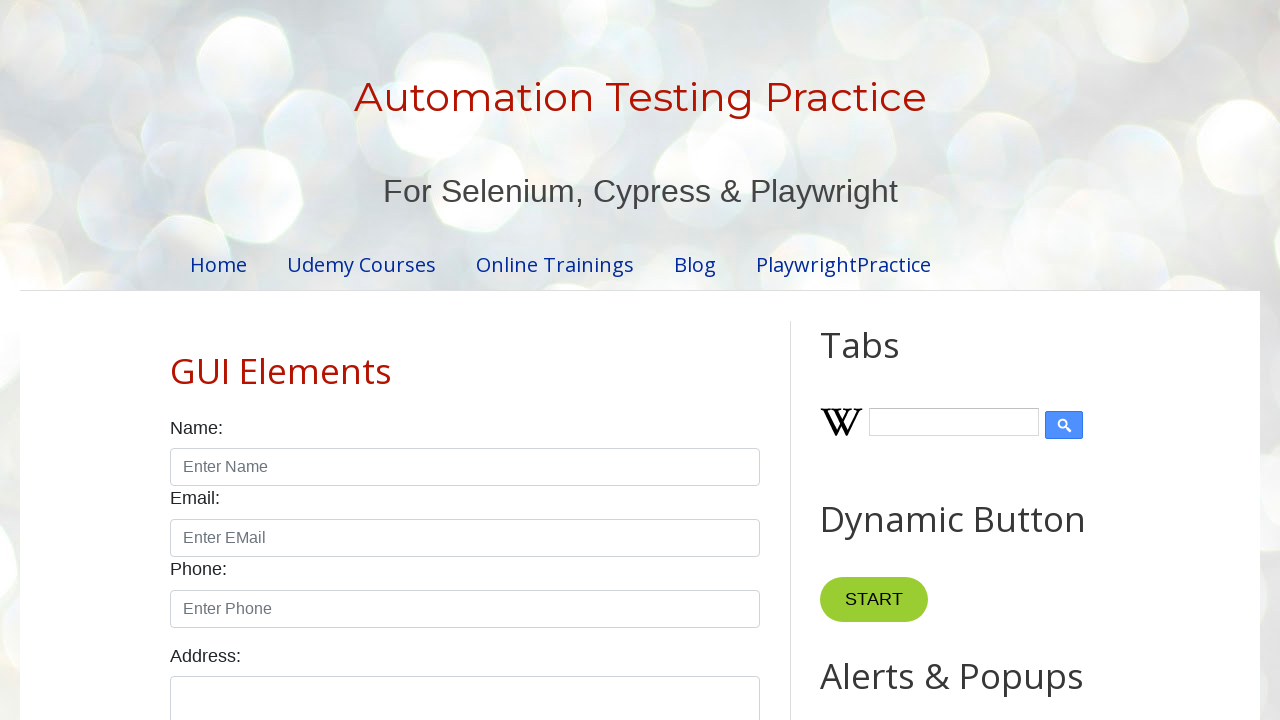

Retrieved href attribute of a link
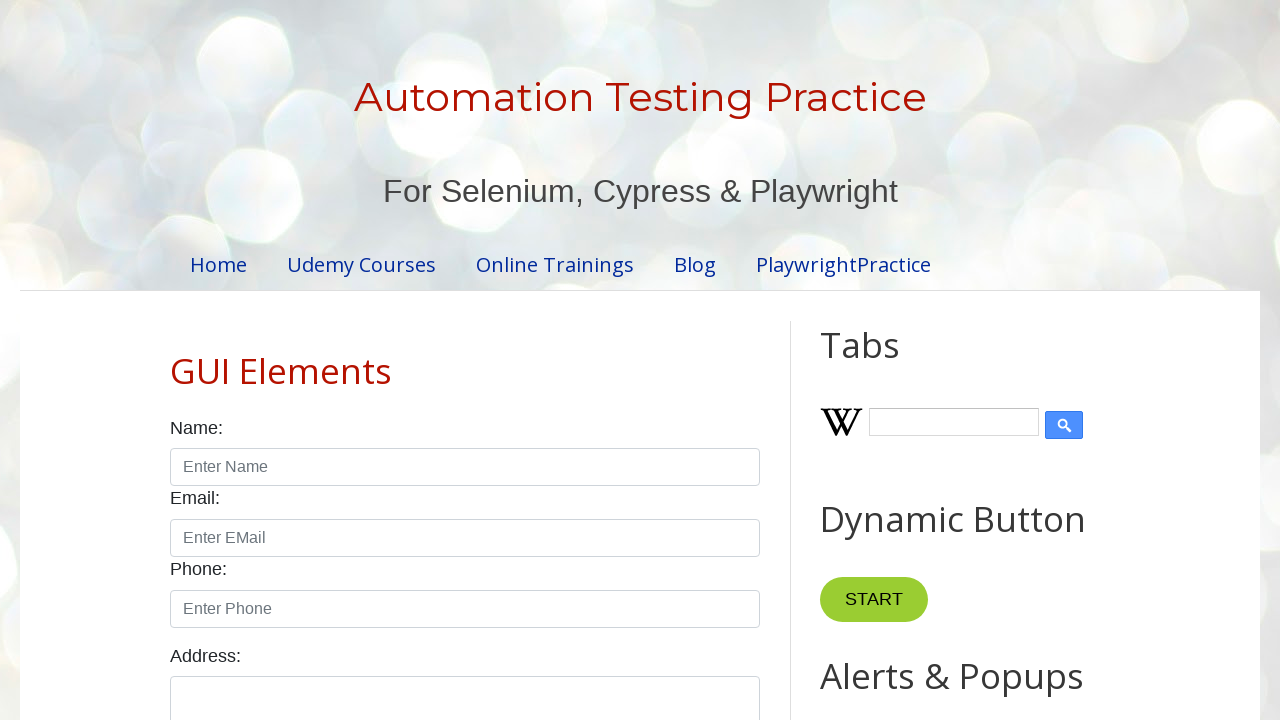

Retrieved text content of a link
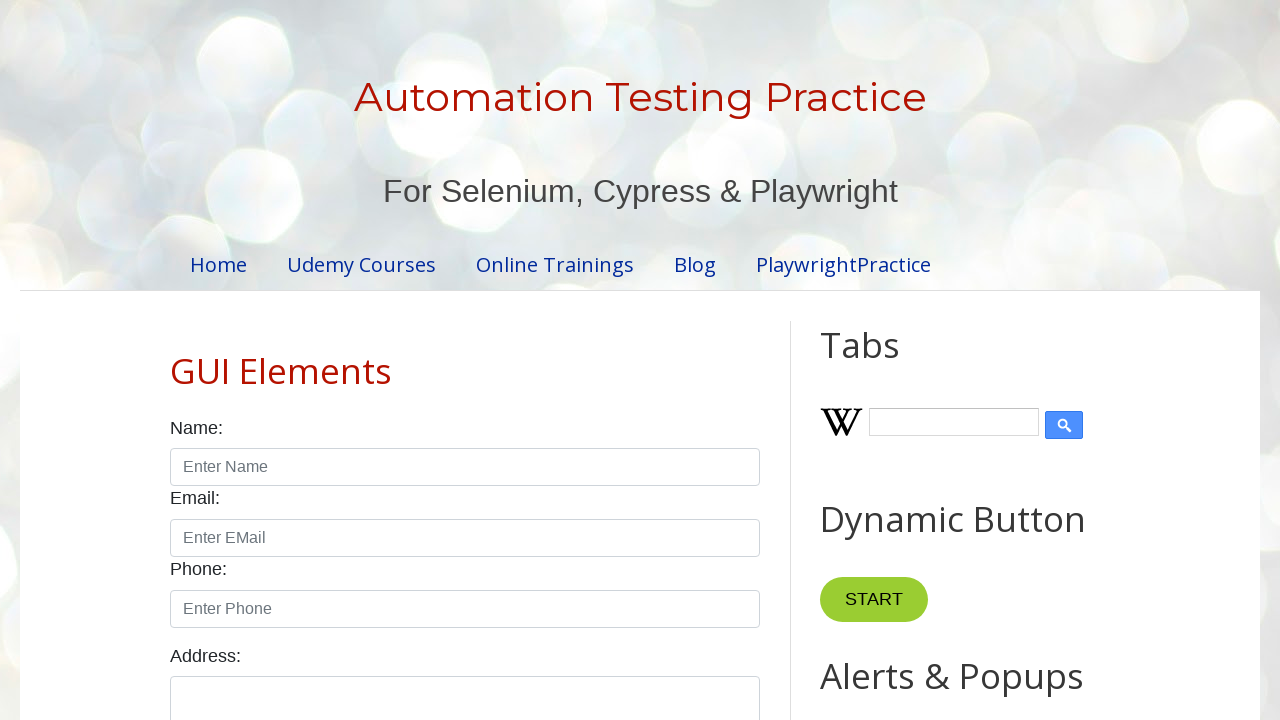

Retrieved href attribute of a link
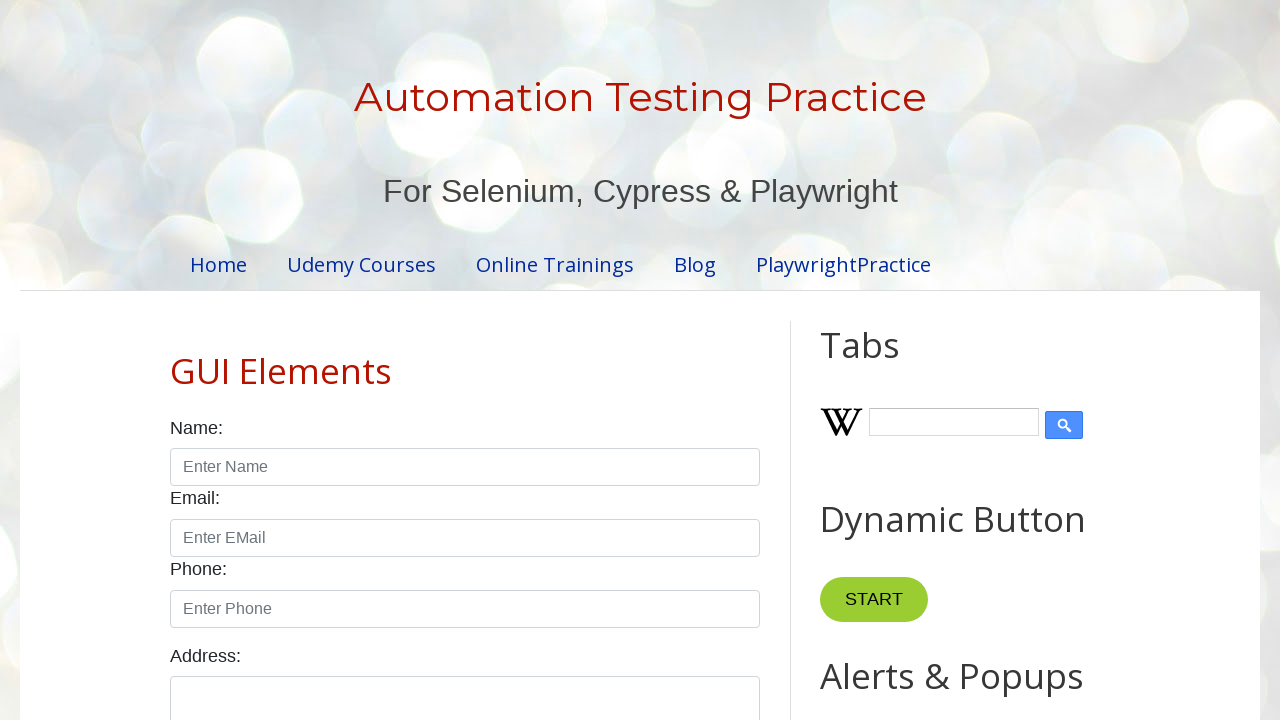

Retrieved text content of a link
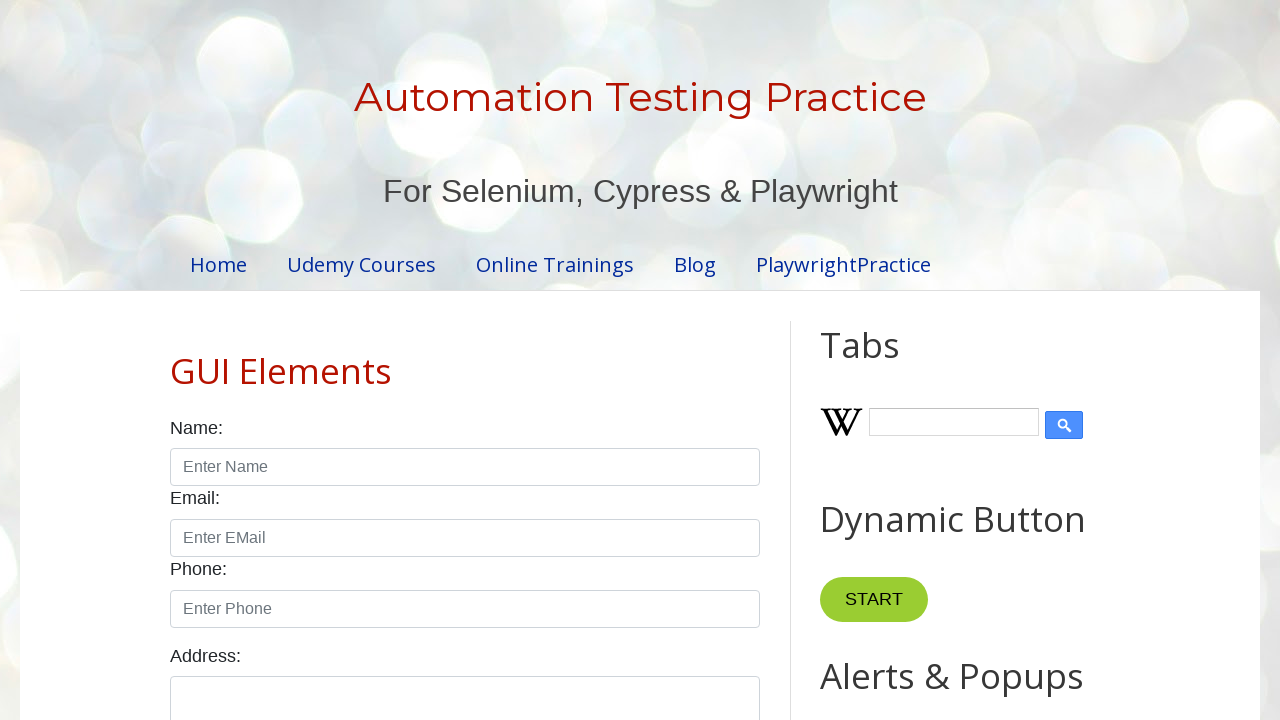

Retrieved href attribute of a link
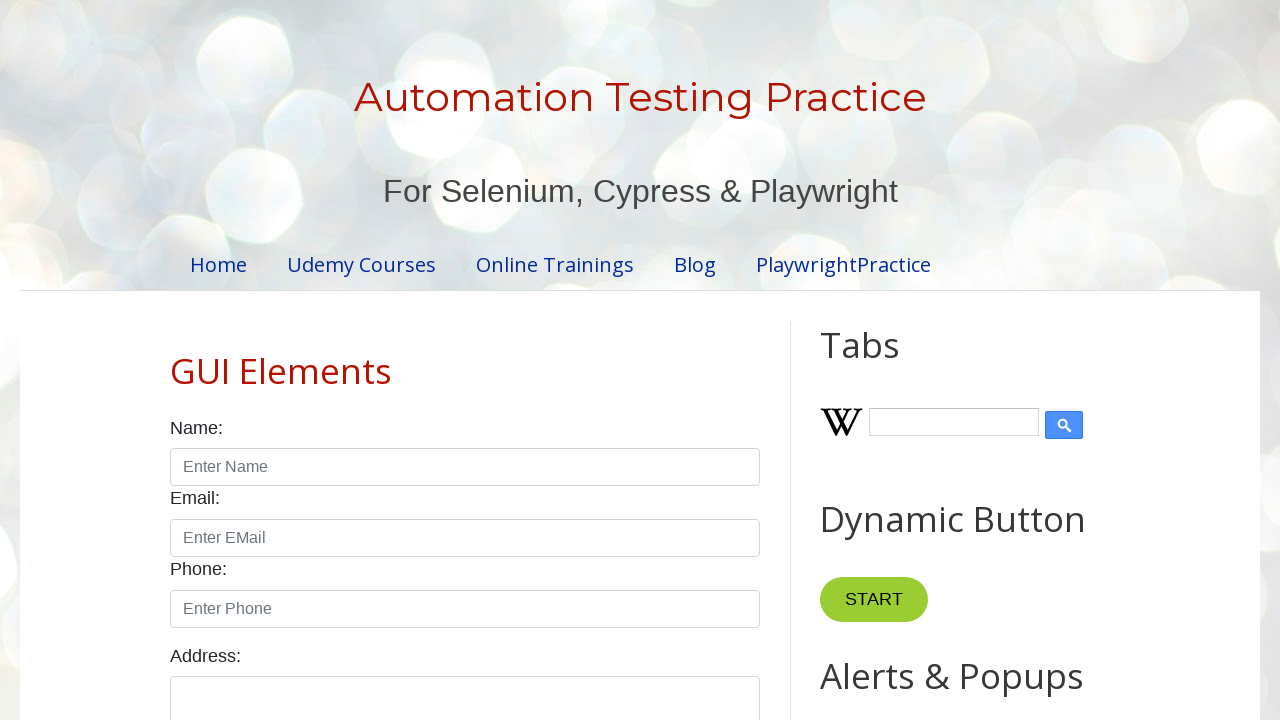

Retrieved text content of a link
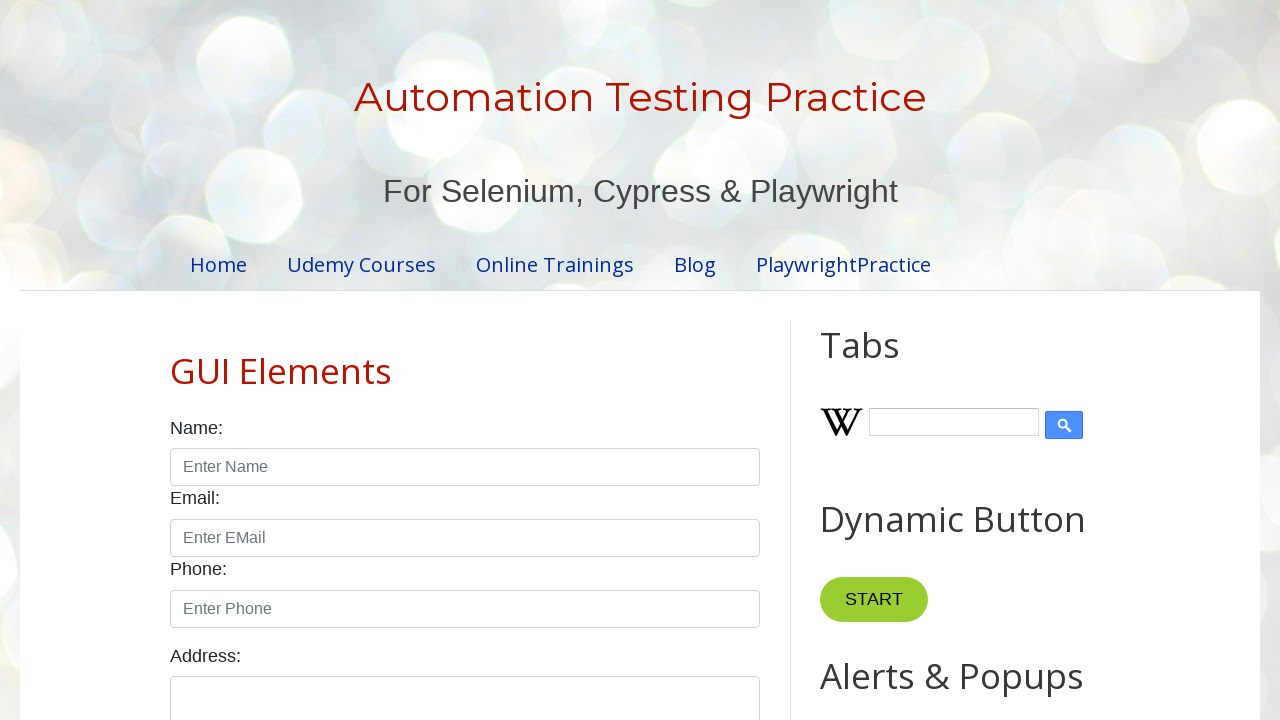

Retrieved href attribute of a link
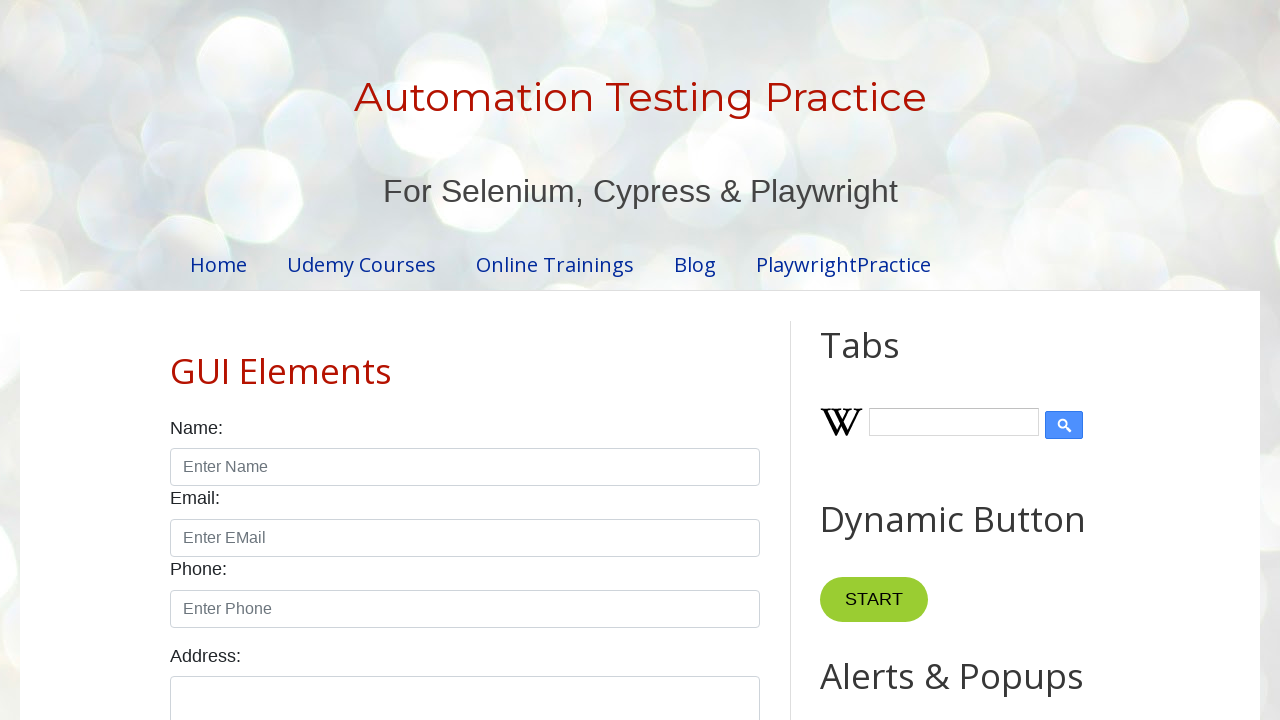

Retrieved text content of a link
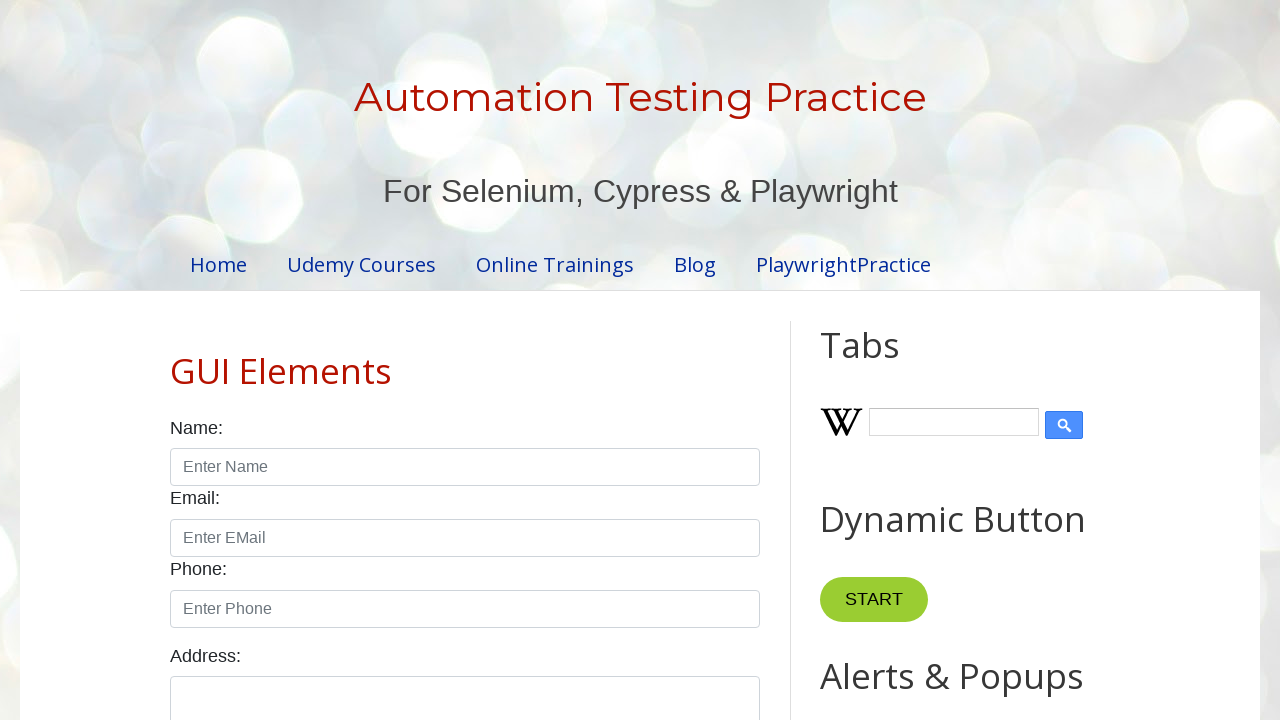

Retrieved href attribute of a link
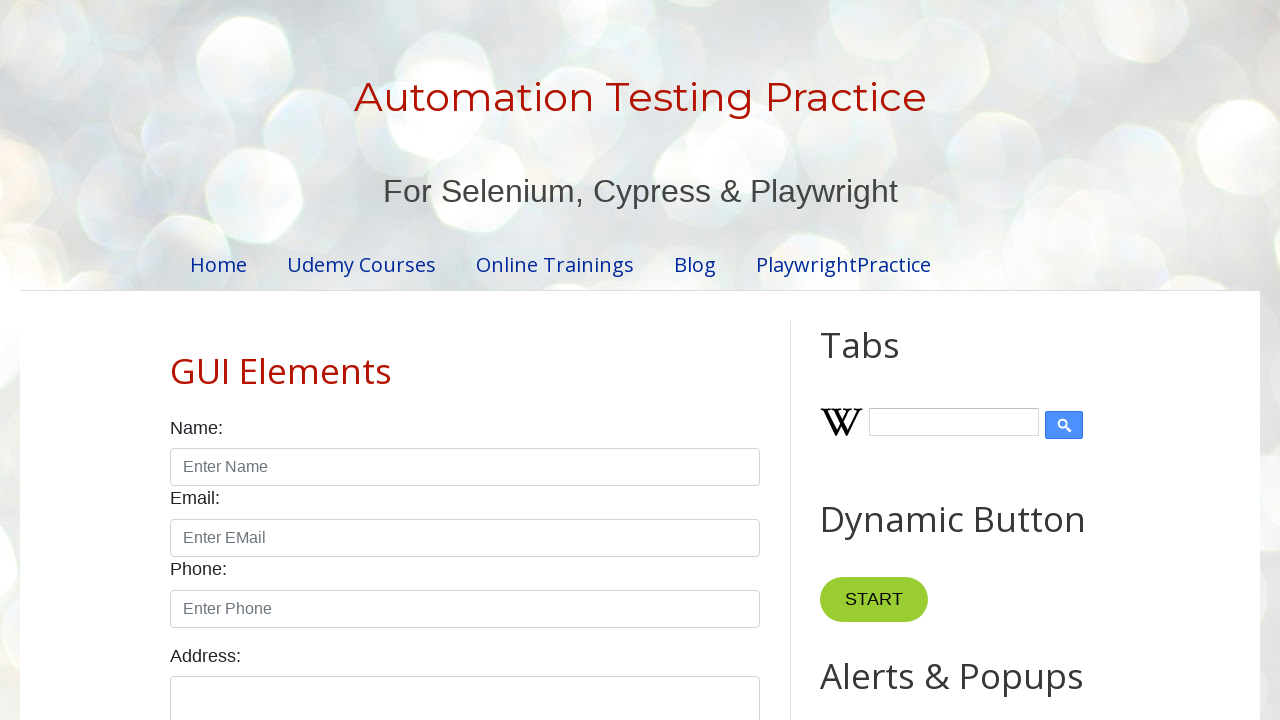

Retrieved text content of a link
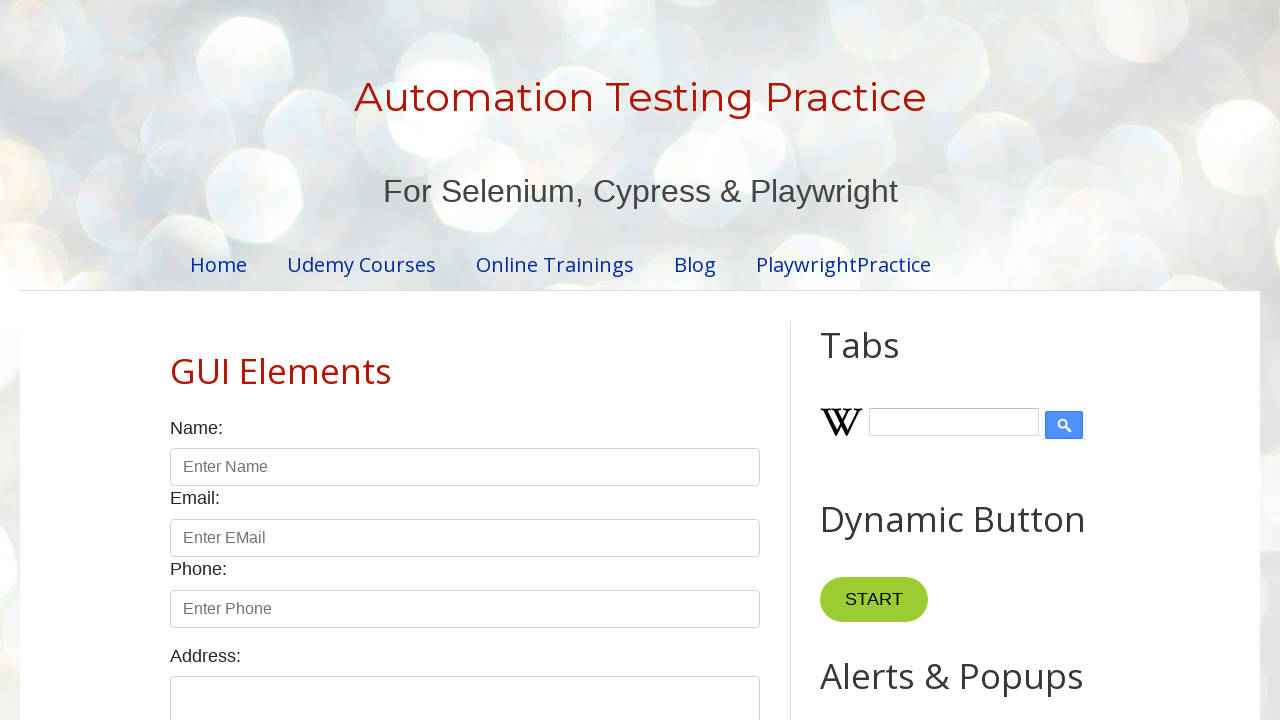

Retrieved href attribute of a link
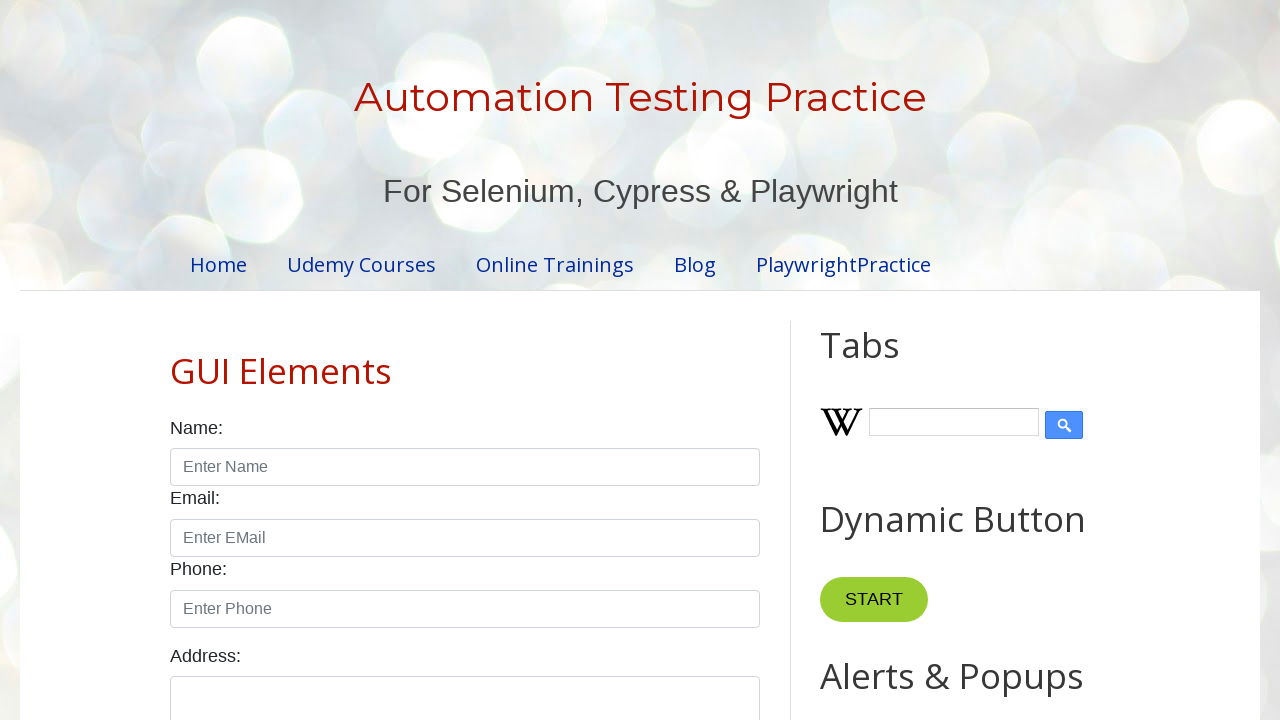

Retrieved text content of a link
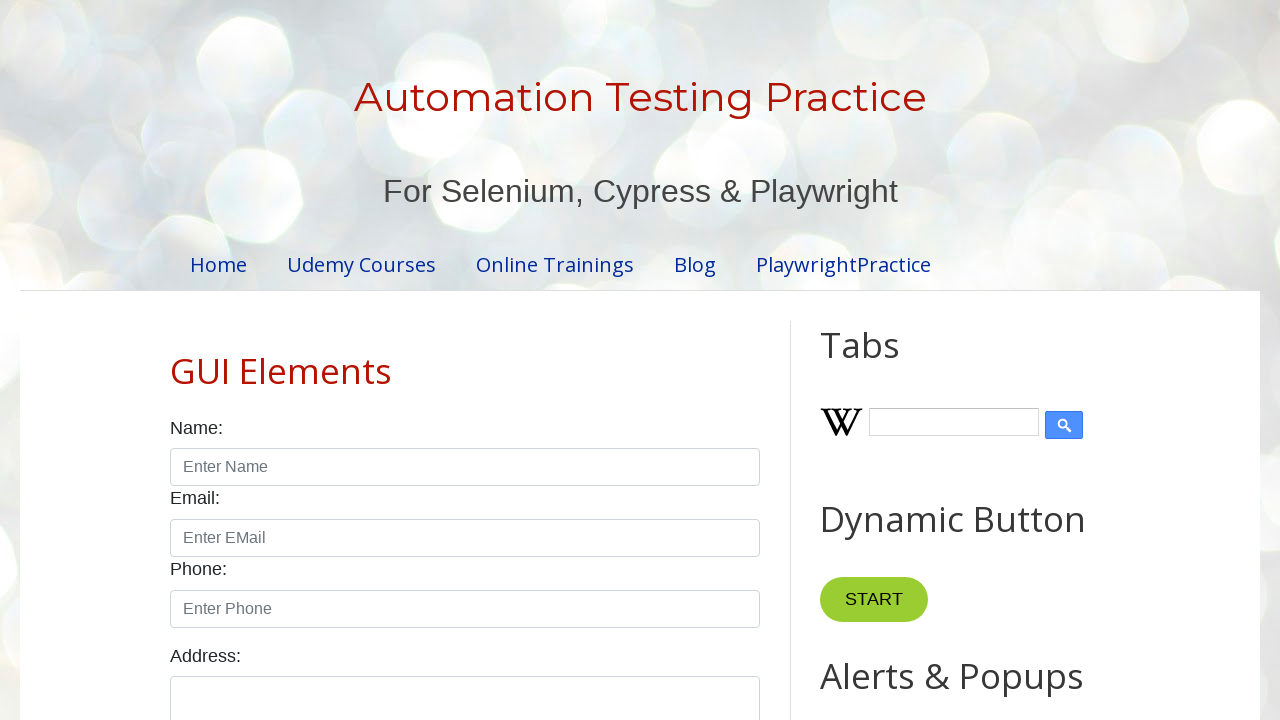

Retrieved href attribute of a link
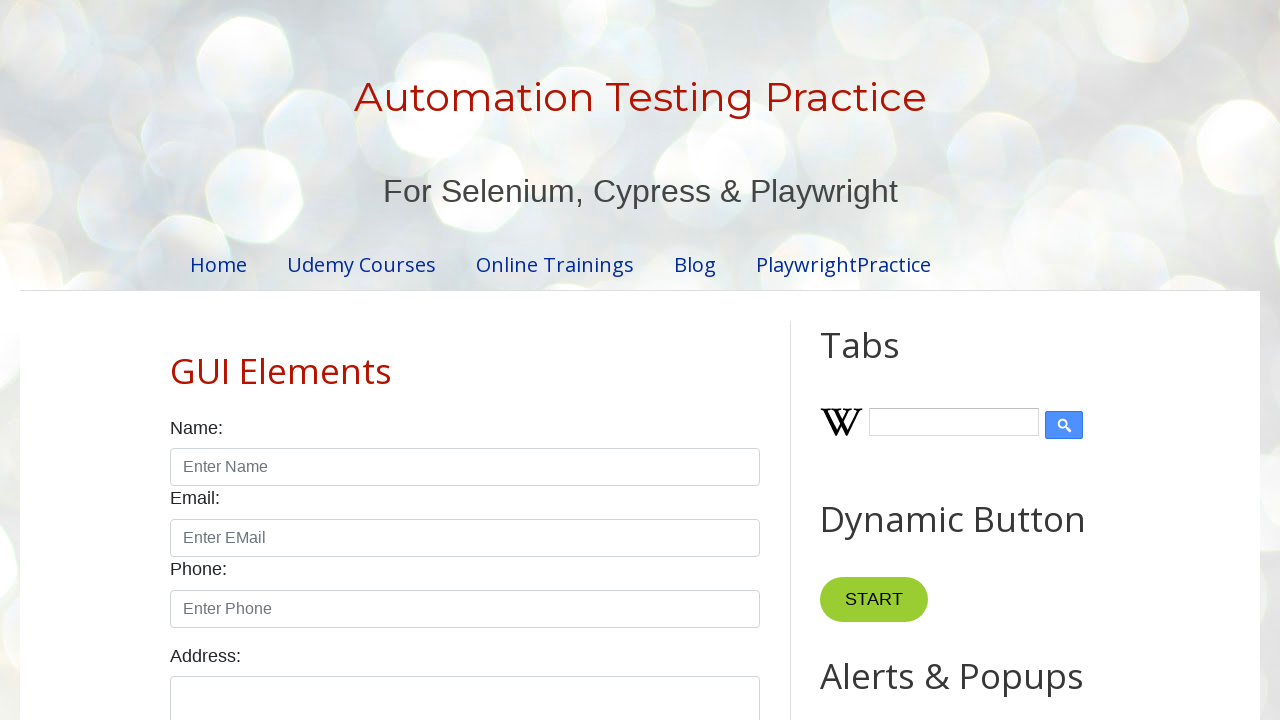

Retrieved text content of a link
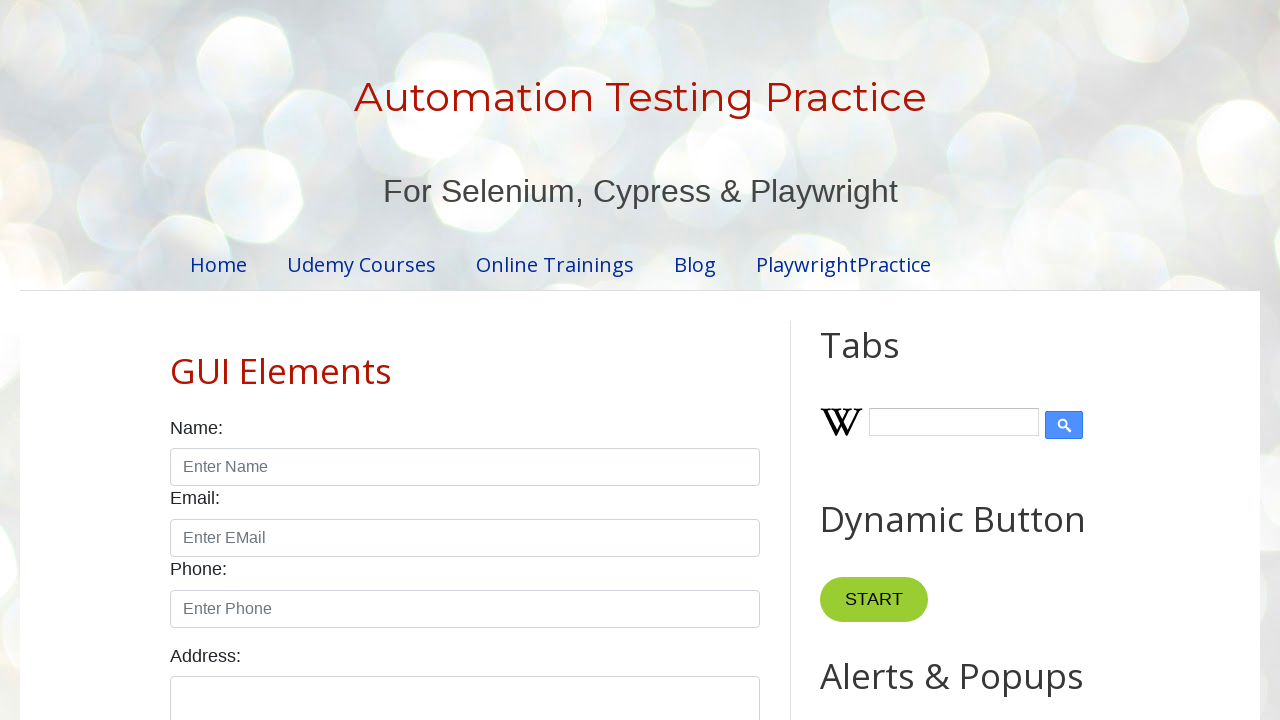

Retrieved href attribute of a link
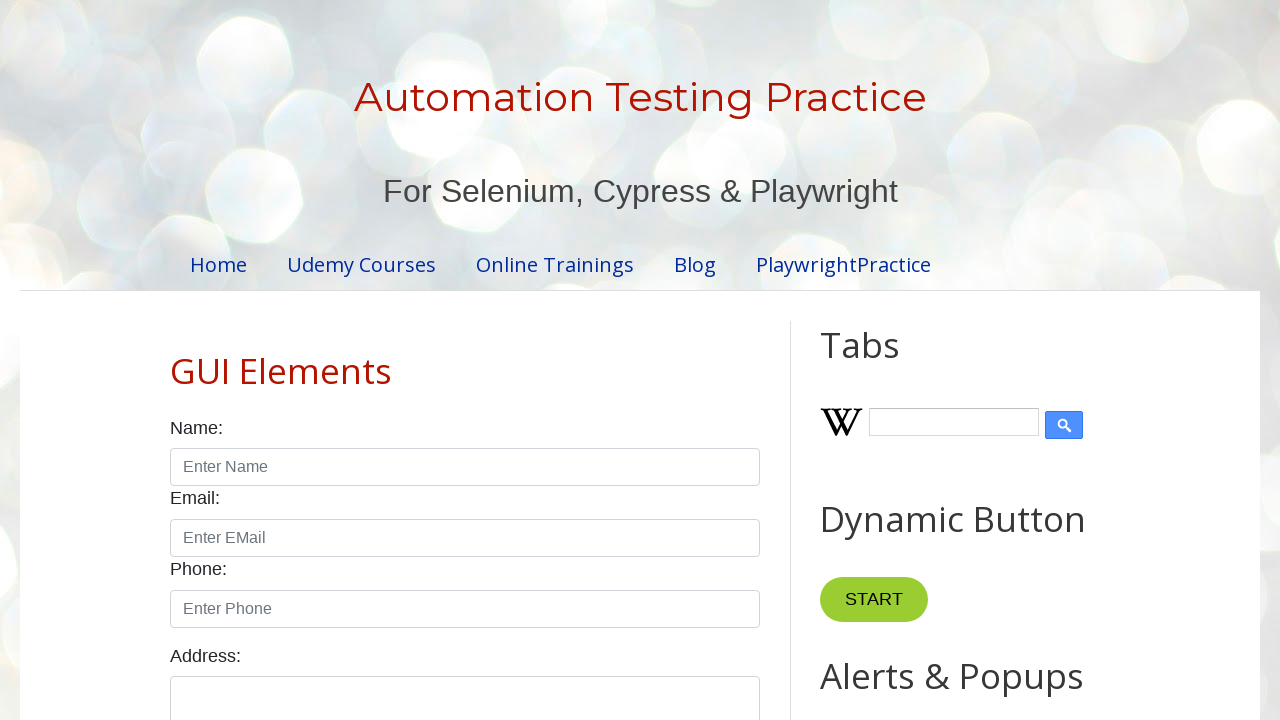

Counted 32 visible links on the page
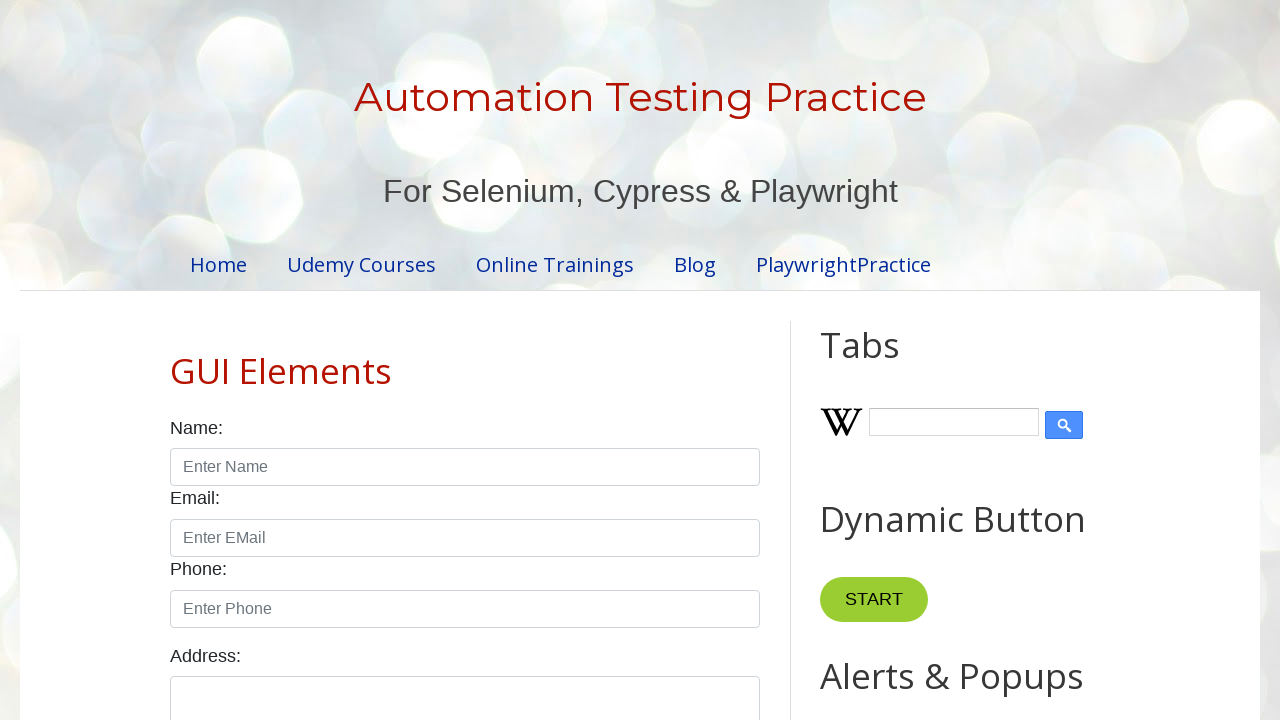

Calculated 2 hidden links (total links: 34, visible: 32)
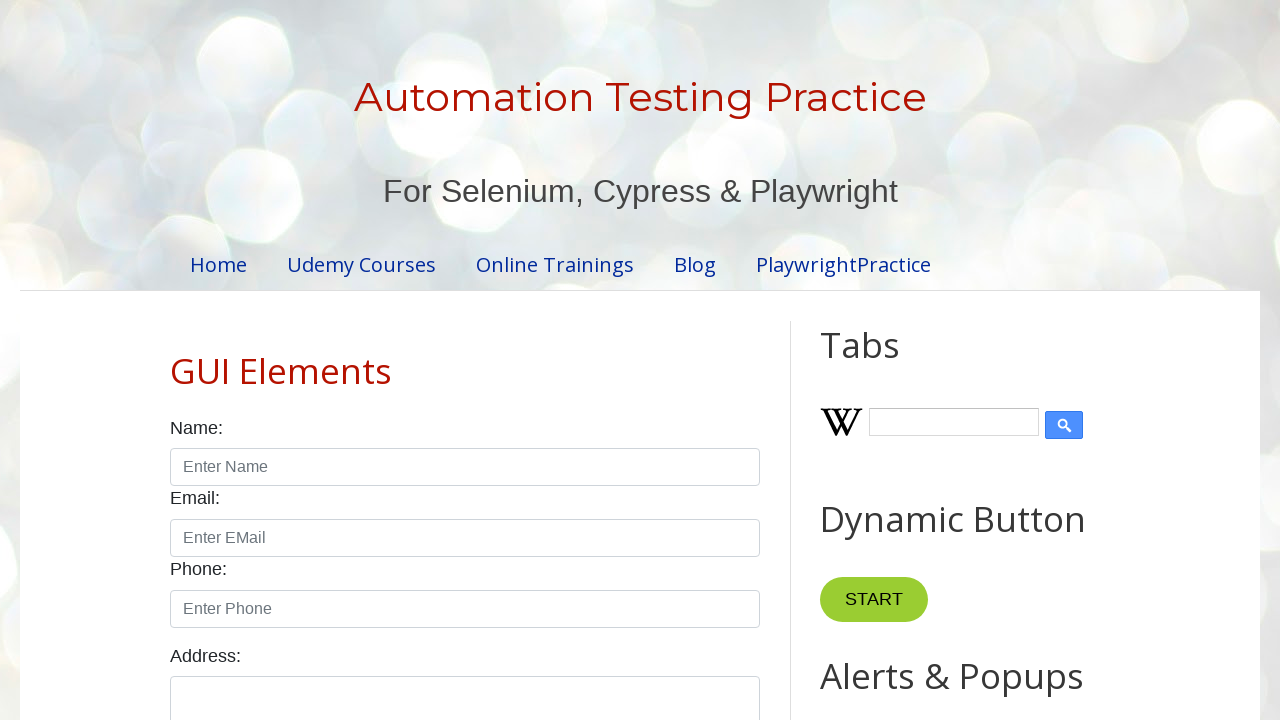

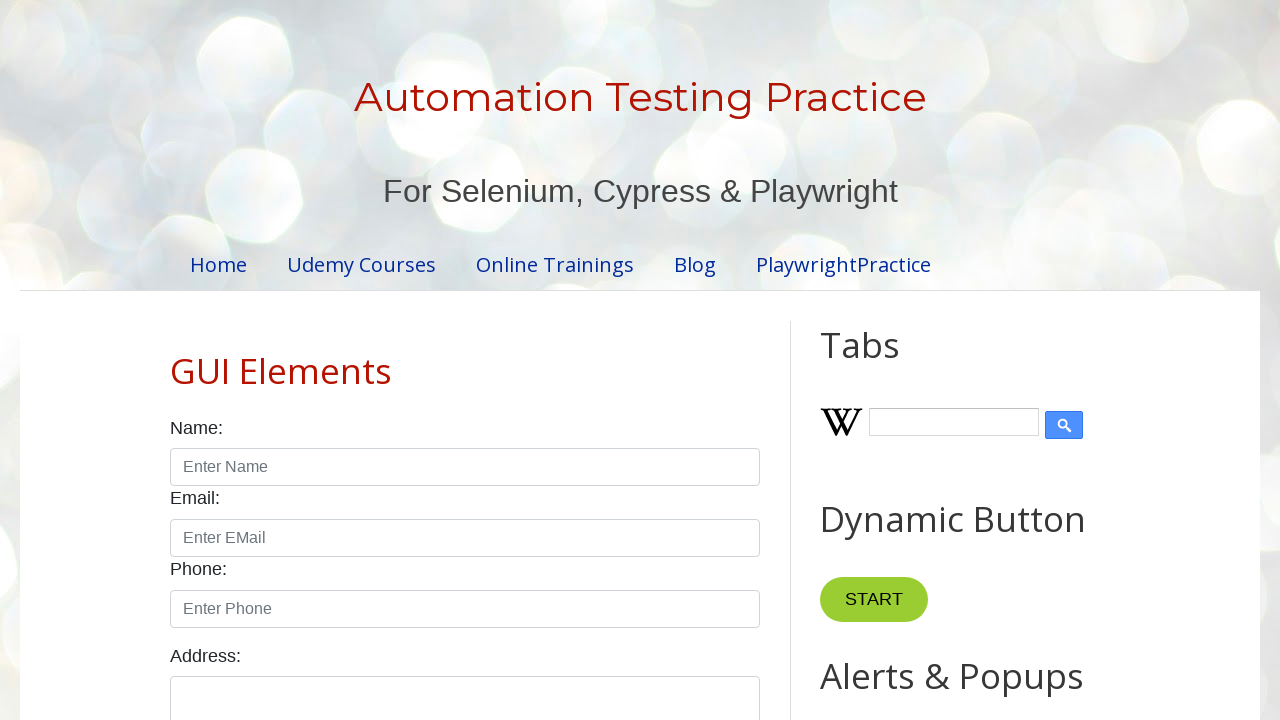